Tests jQuery UI datepicker widget by opening the calendar, navigating to a specific month/year (August 2027), and selecting a specific date (25th)

Starting URL: https://jqueryui.com/datepicker/

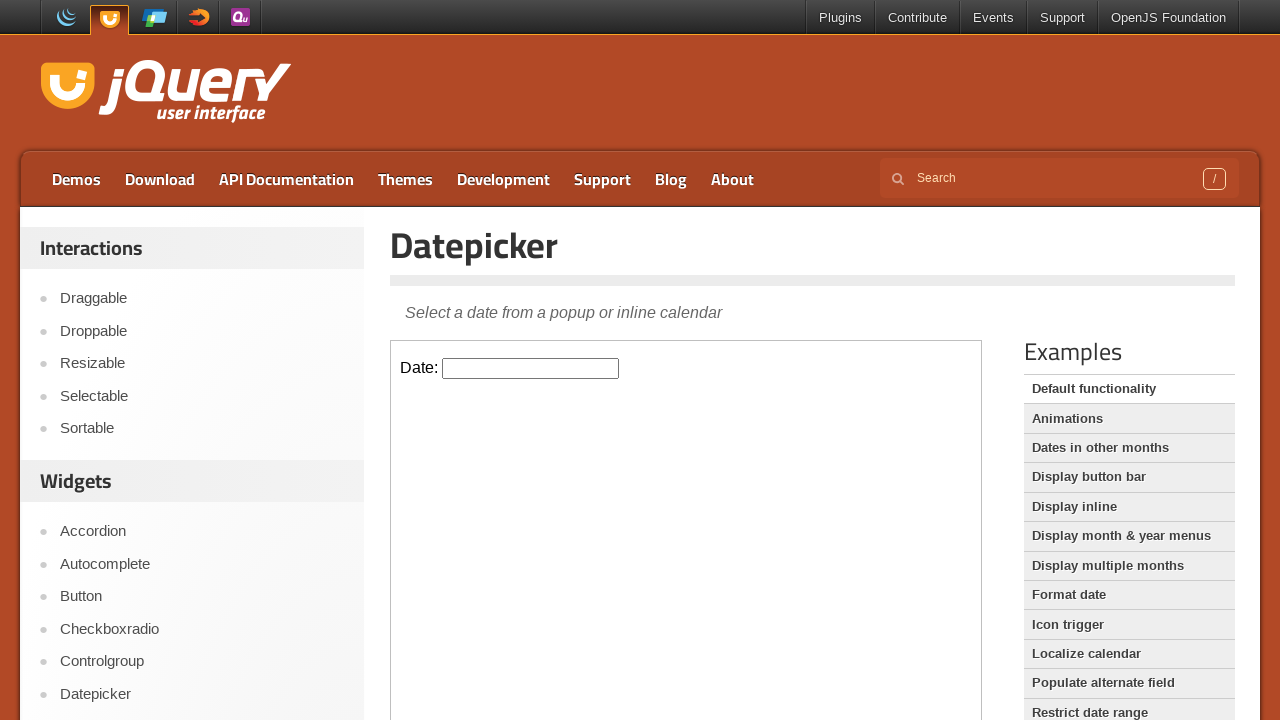

Located iframe containing datepicker widget
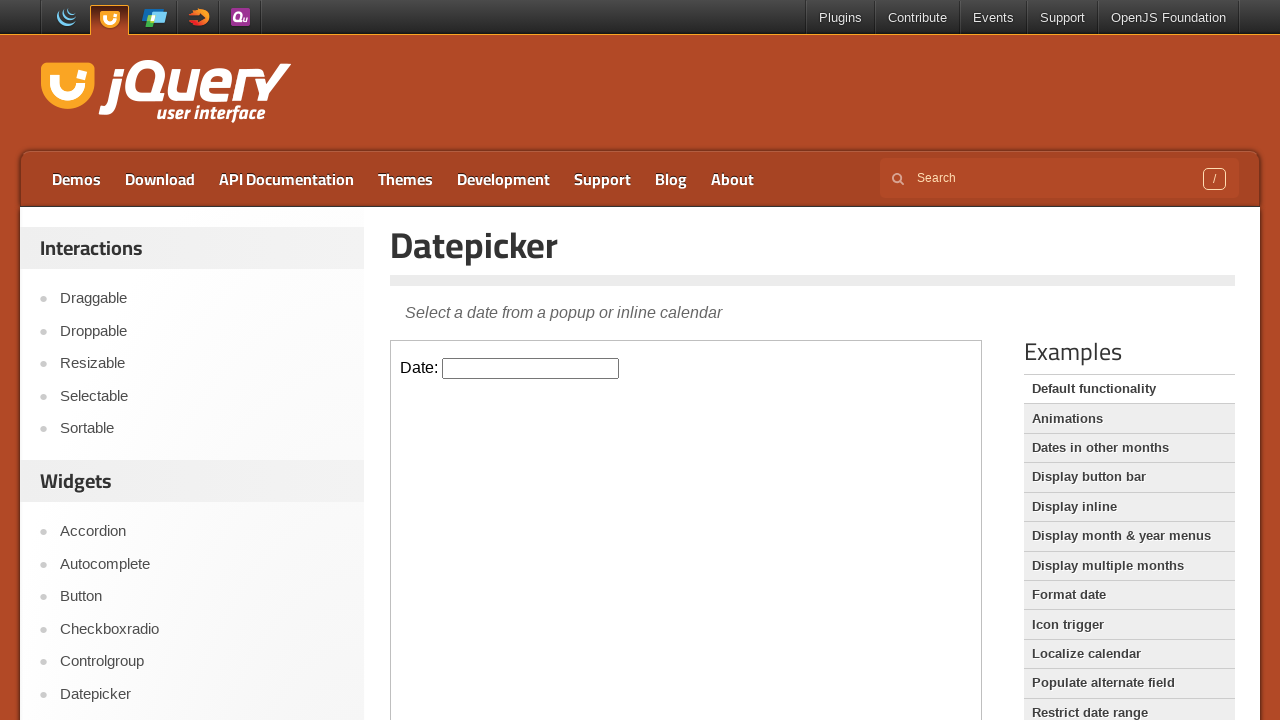

Clicked datepicker input to open calendar at (531, 368) on iframe.demo-frame >> internal:control=enter-frame >> #datepicker
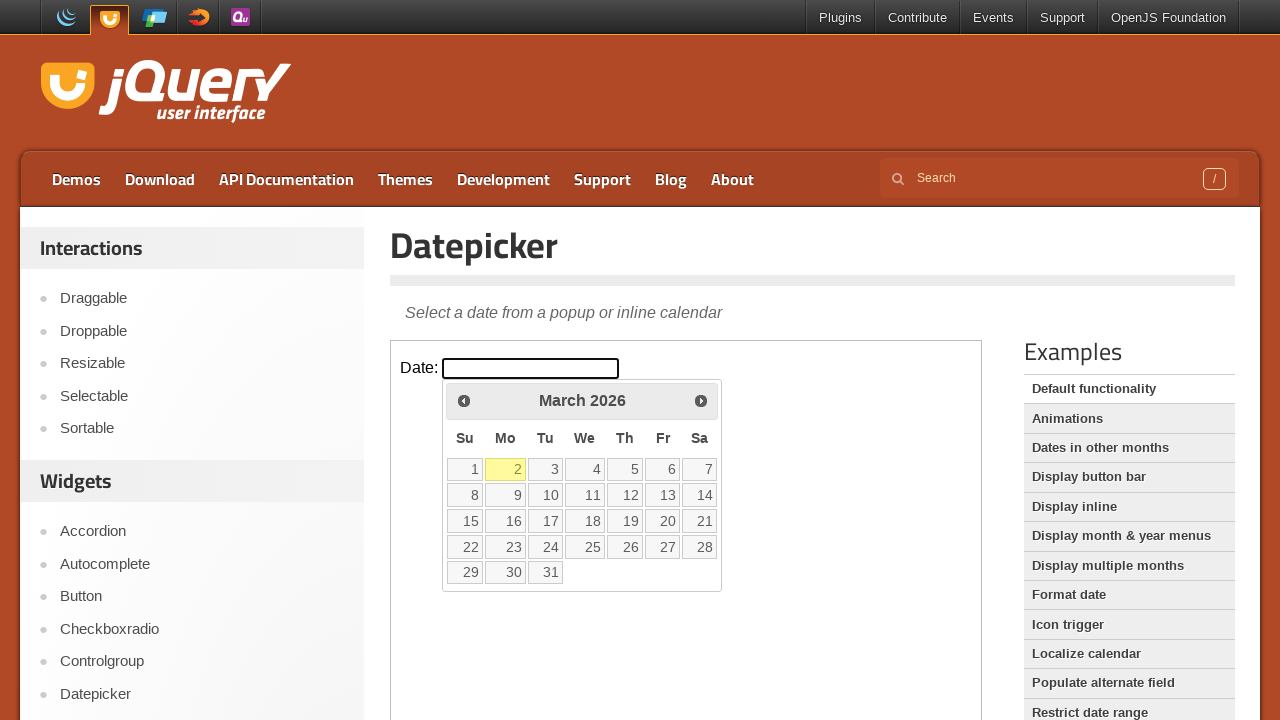

Retrieved current calendar date: March 2026
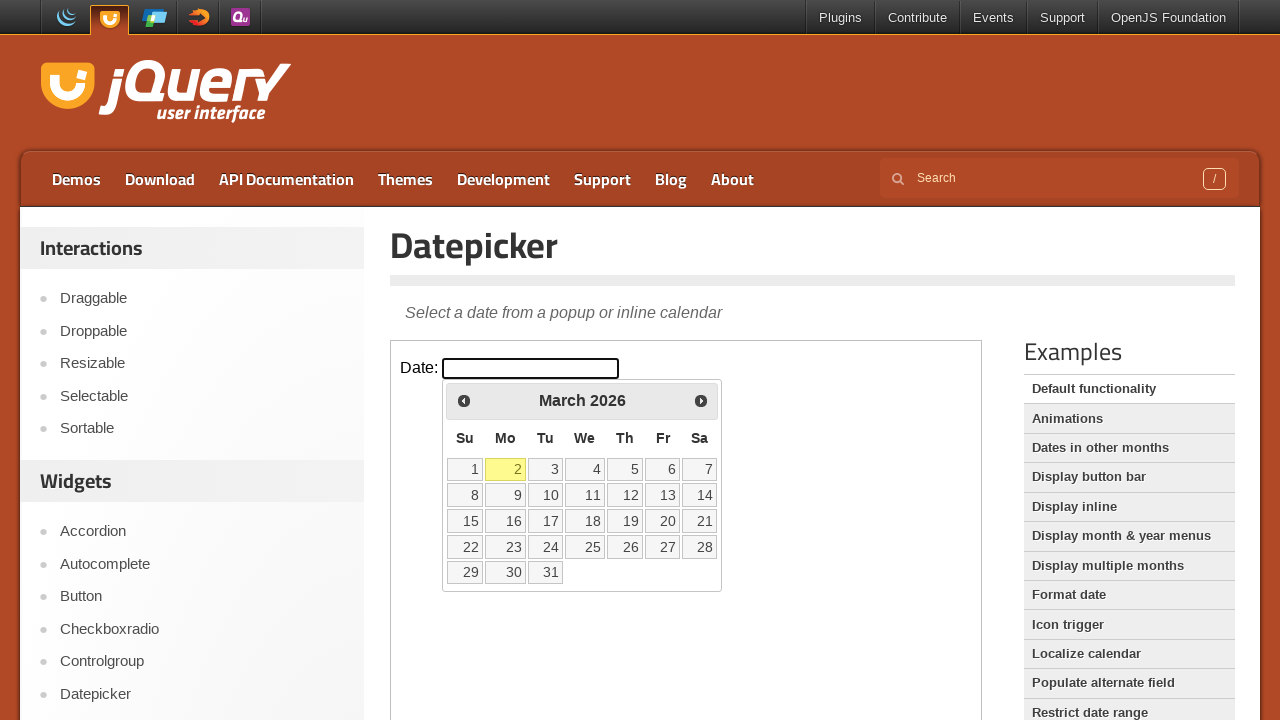

Clicked next month button to navigate calendar at (701, 400) on iframe.demo-frame >> internal:control=enter-frame >> #ui-datepicker-div .ui-date
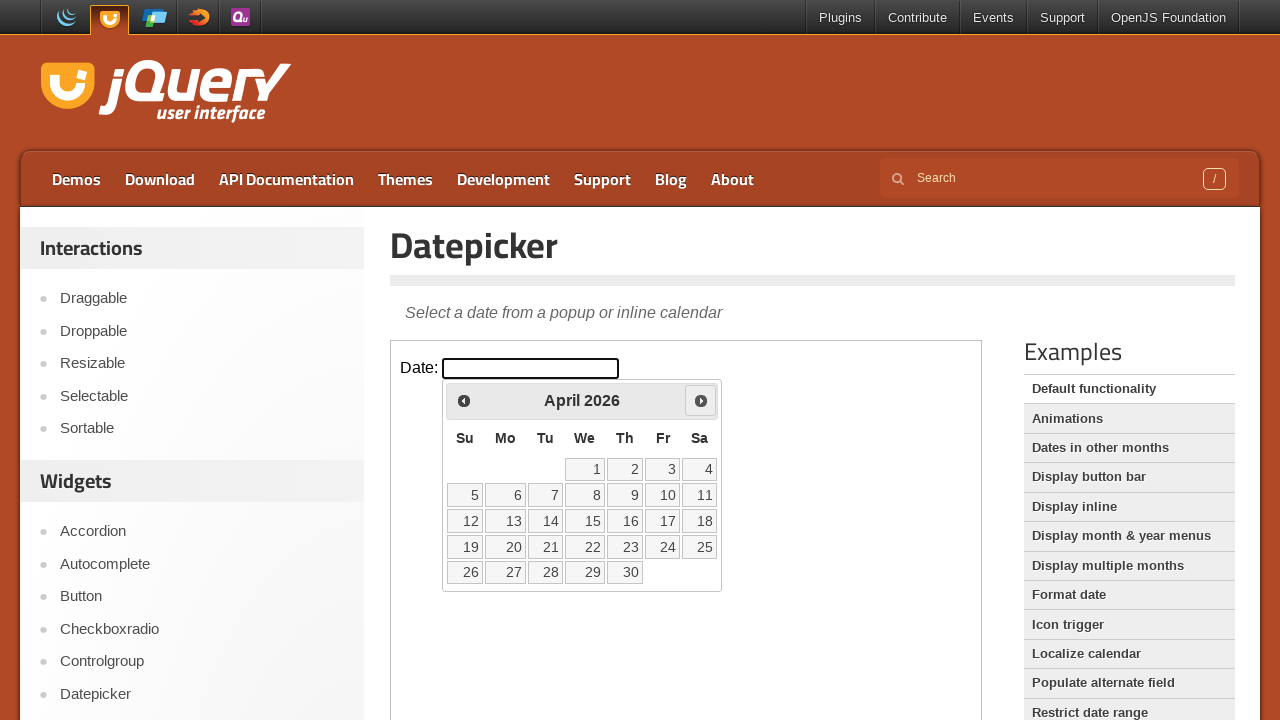

Waited for calendar to update after navigation
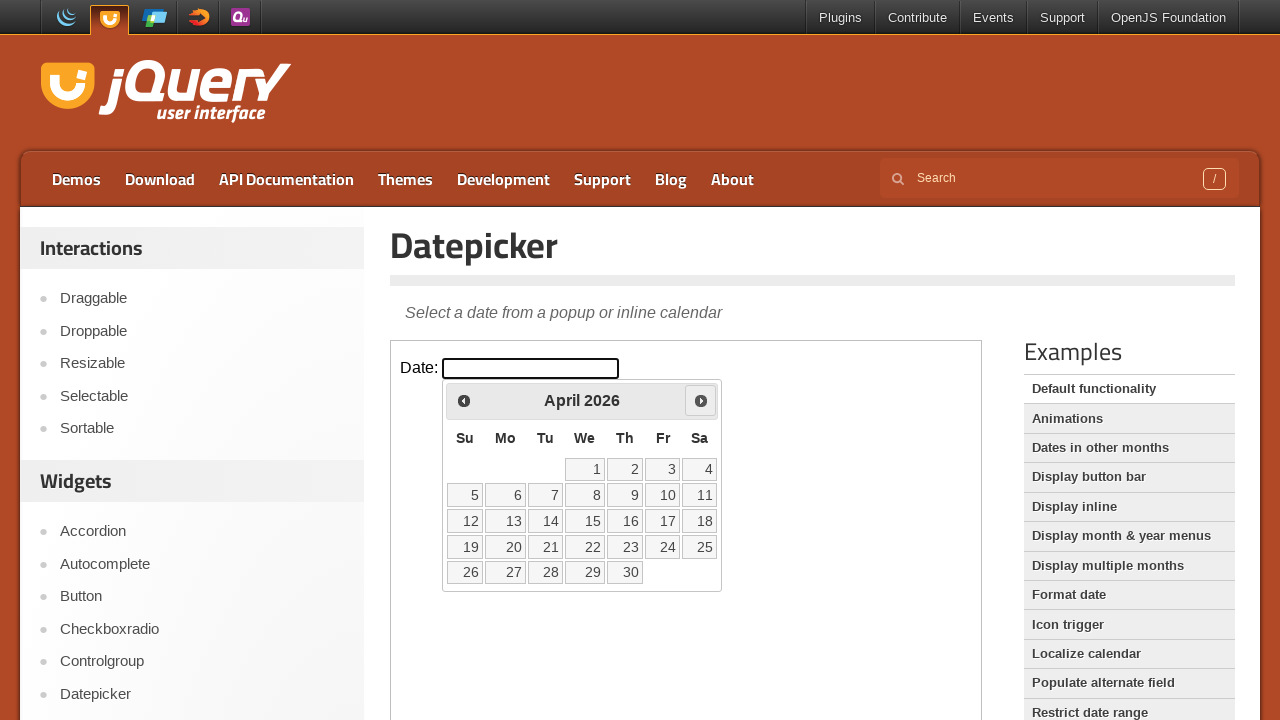

Retrieved current calendar date: April 2026
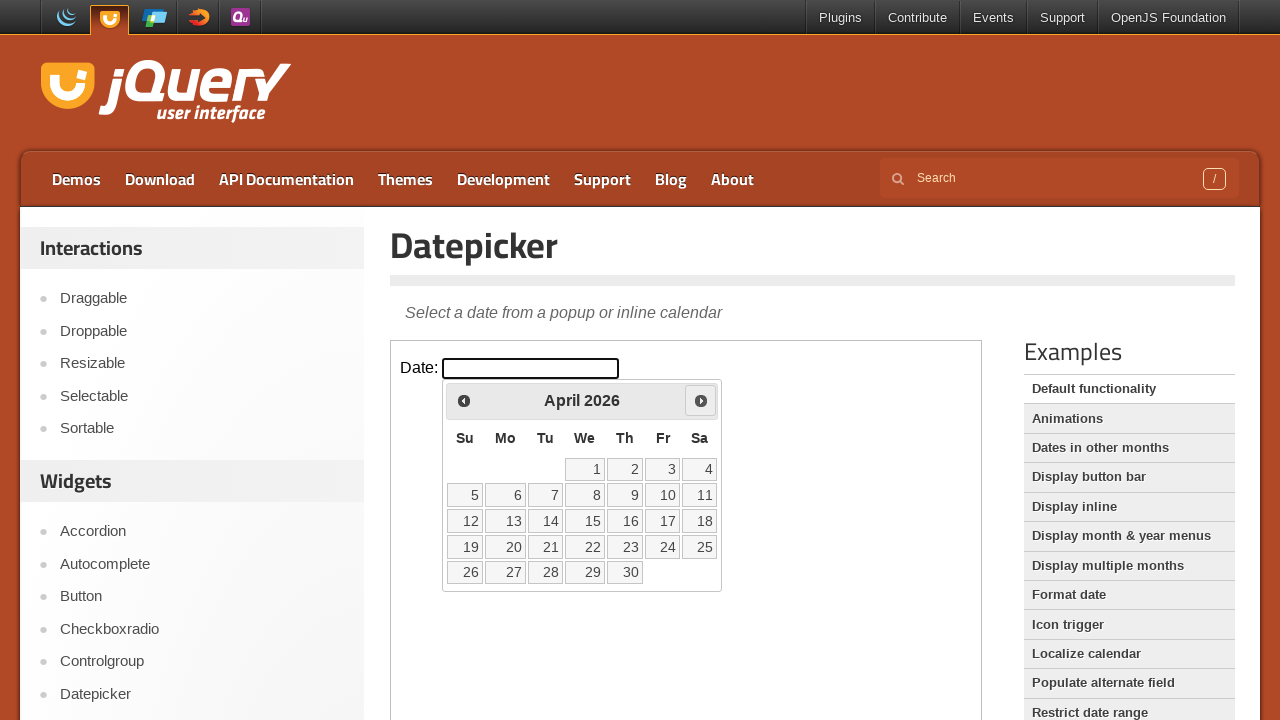

Clicked next month button to navigate calendar at (701, 400) on iframe.demo-frame >> internal:control=enter-frame >> #ui-datepicker-div .ui-date
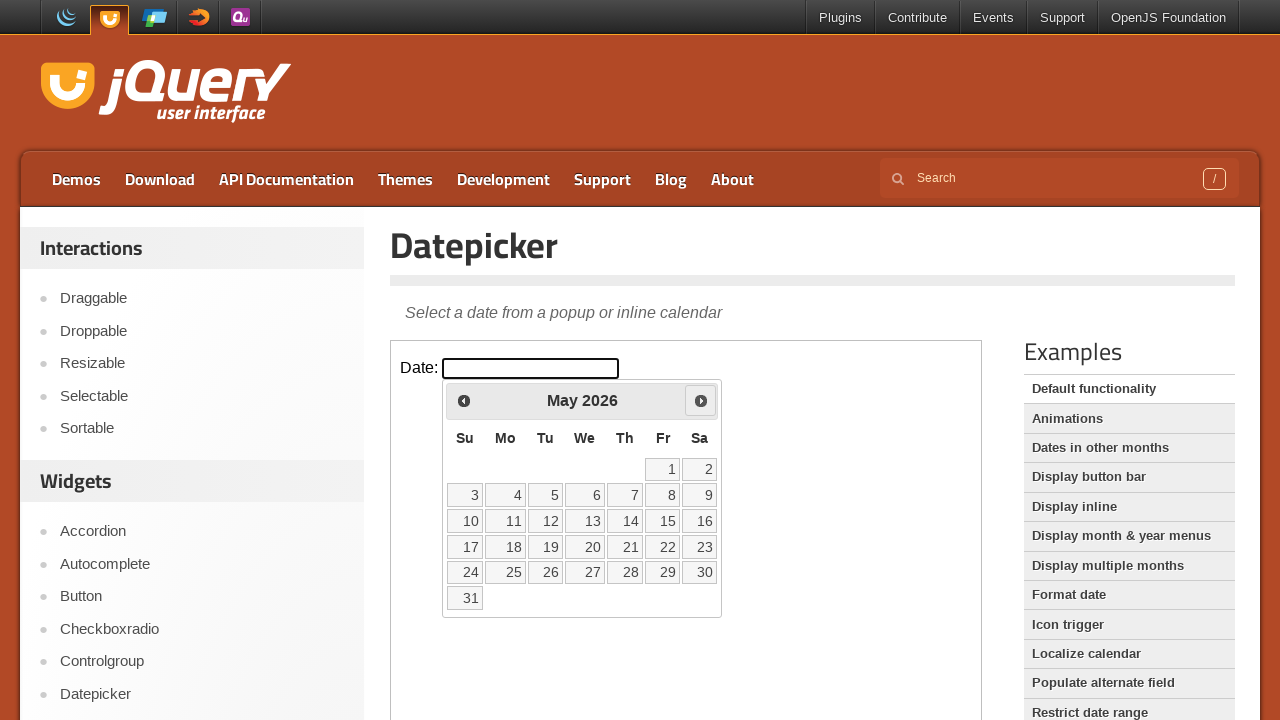

Waited for calendar to update after navigation
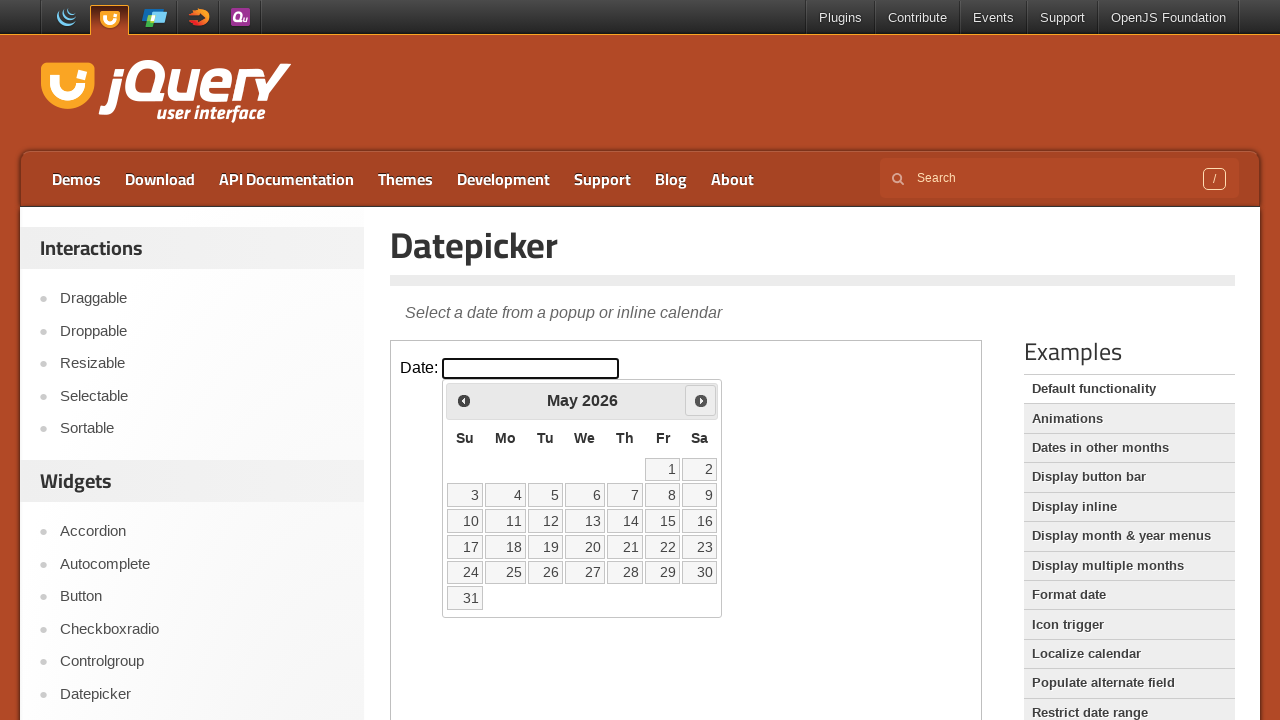

Retrieved current calendar date: May 2026
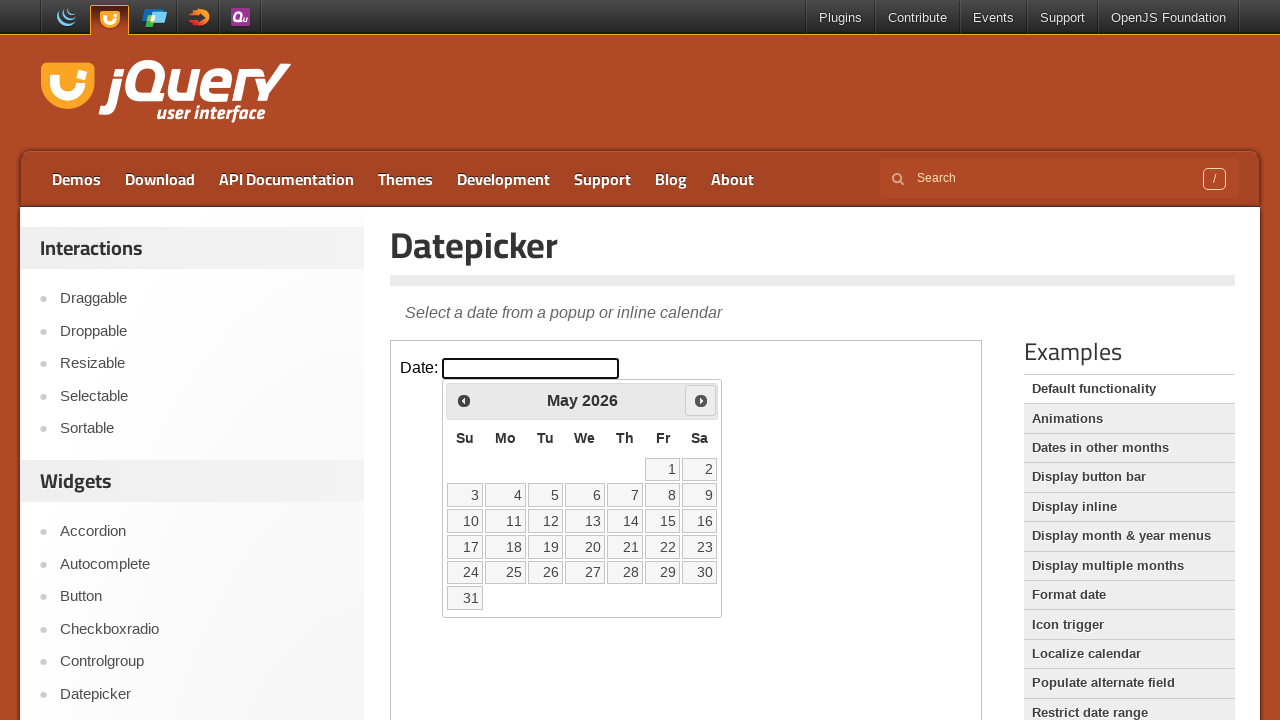

Clicked next month button to navigate calendar at (701, 400) on iframe.demo-frame >> internal:control=enter-frame >> #ui-datepicker-div .ui-date
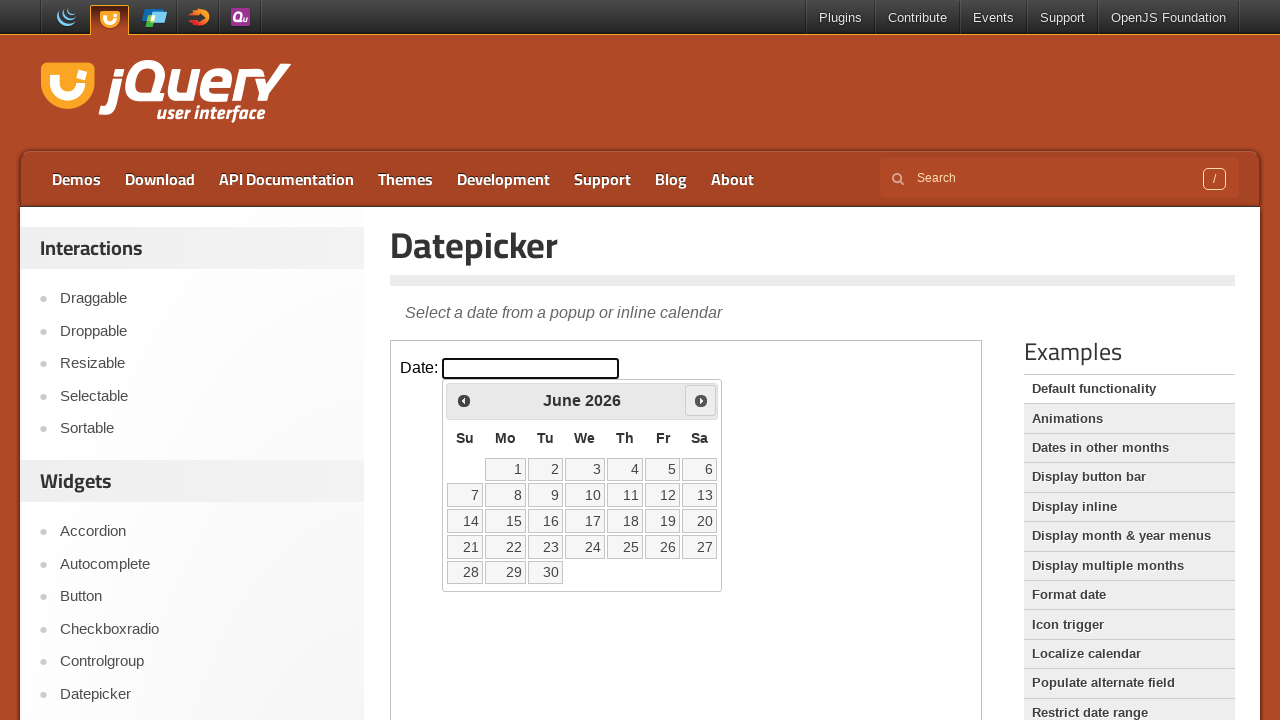

Waited for calendar to update after navigation
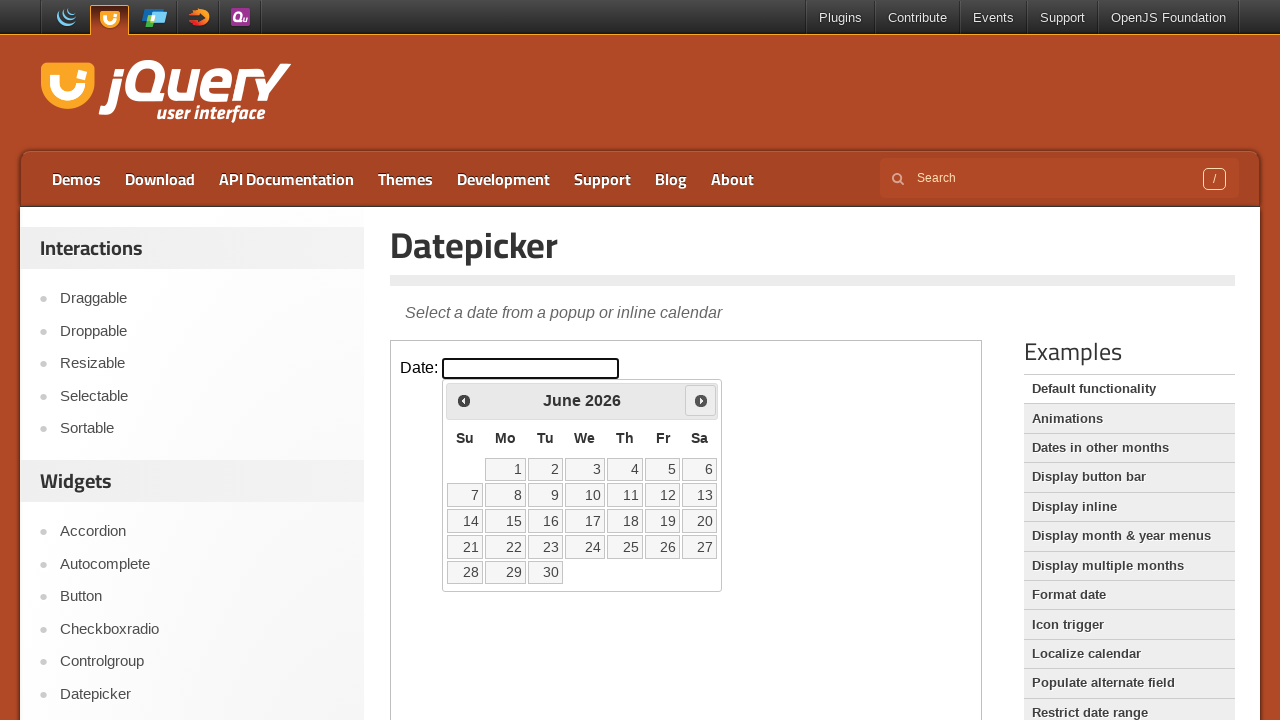

Retrieved current calendar date: June 2026
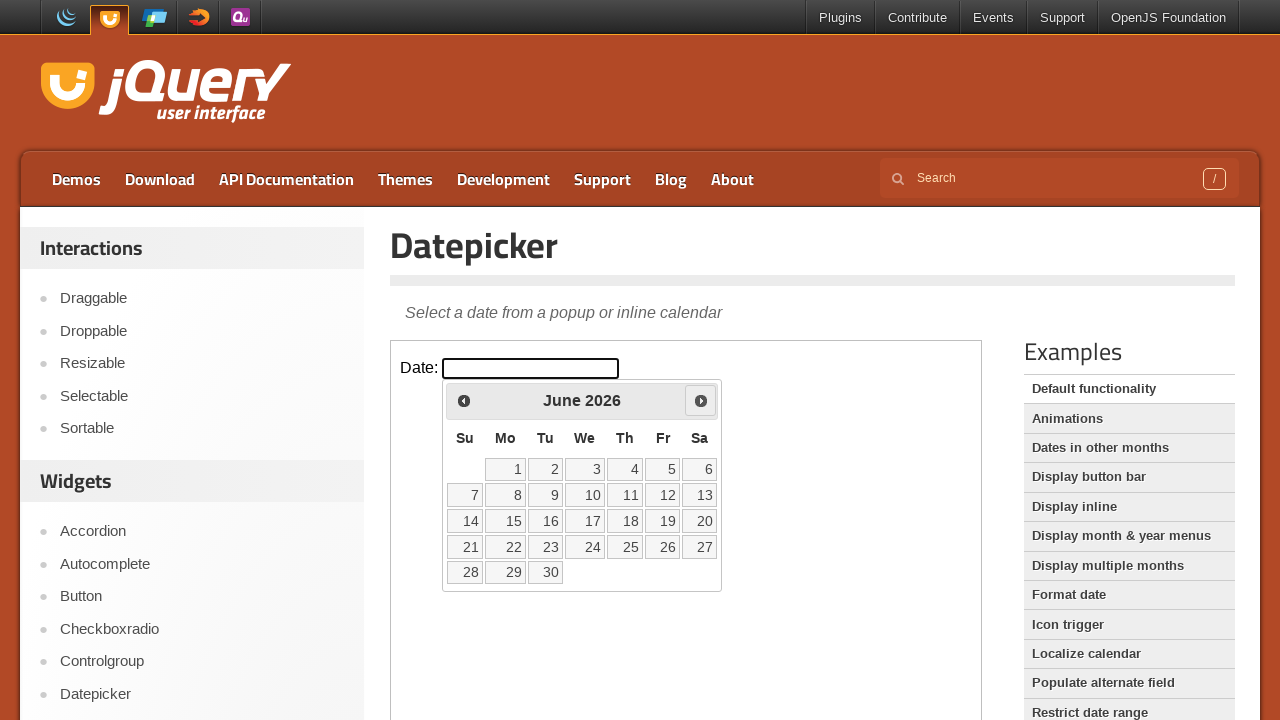

Clicked next month button to navigate calendar at (701, 400) on iframe.demo-frame >> internal:control=enter-frame >> #ui-datepicker-div .ui-date
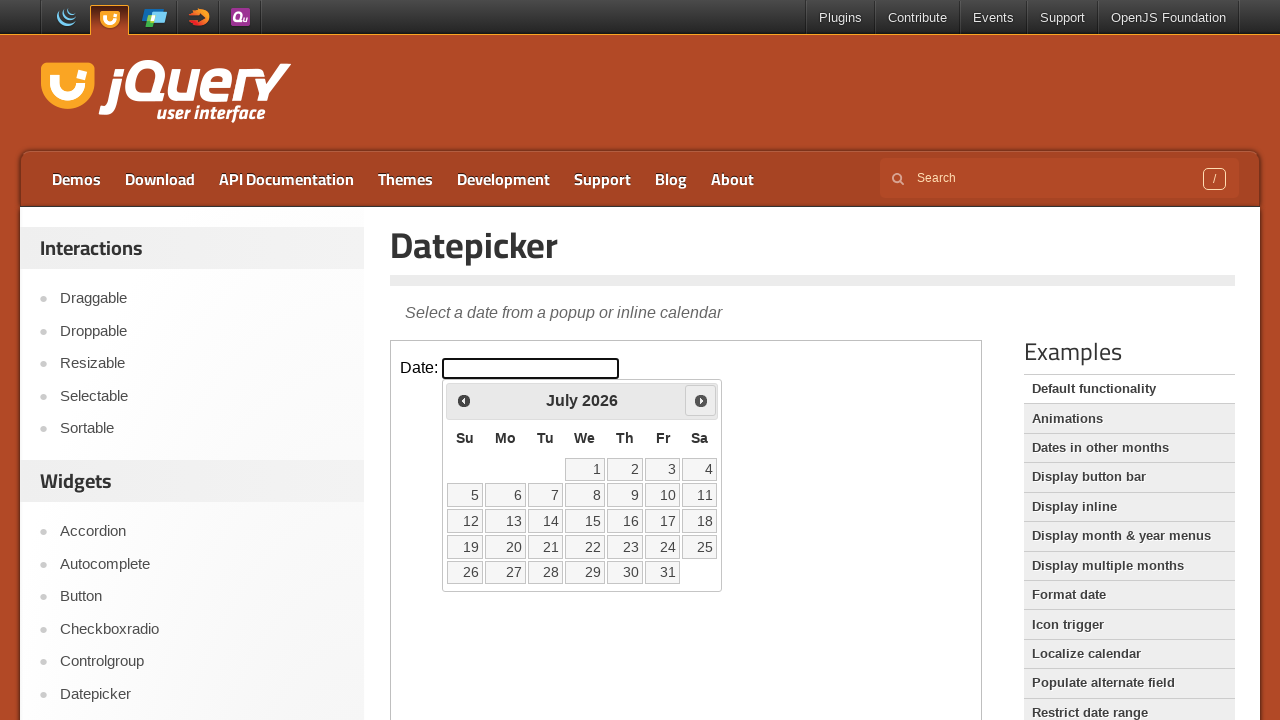

Waited for calendar to update after navigation
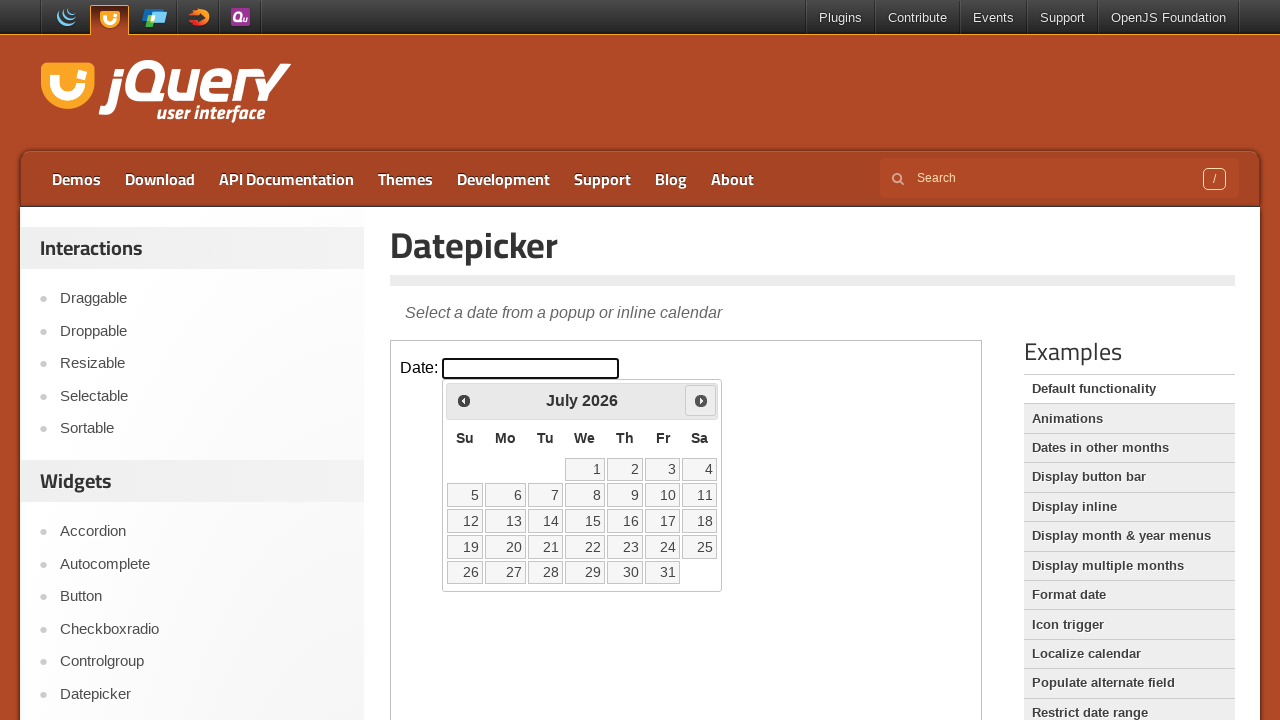

Retrieved current calendar date: July 2026
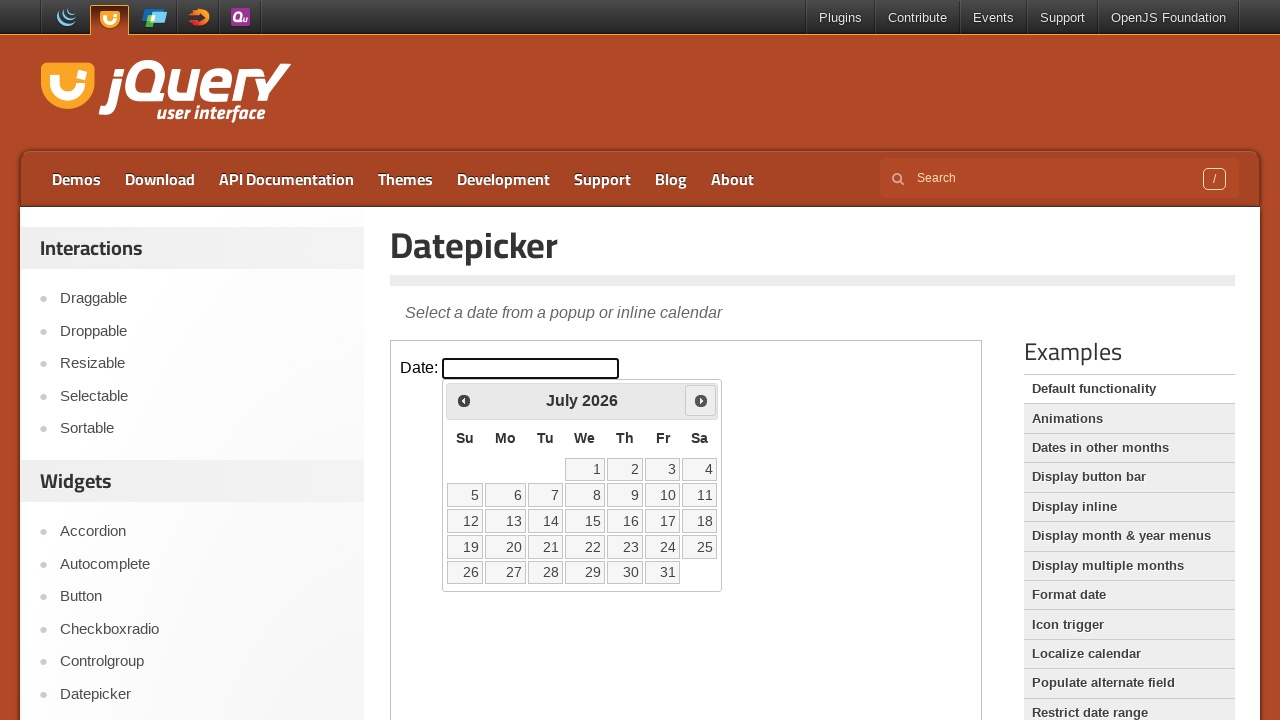

Clicked next month button to navigate calendar at (701, 400) on iframe.demo-frame >> internal:control=enter-frame >> #ui-datepicker-div .ui-date
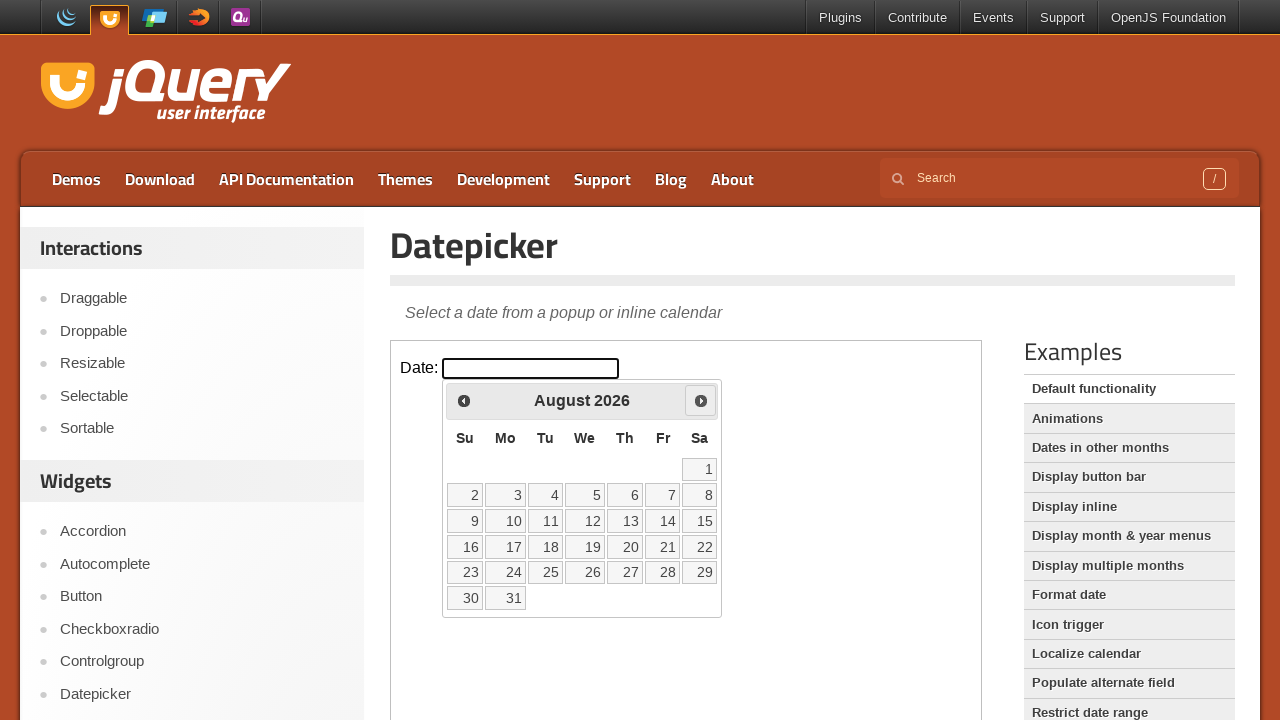

Waited for calendar to update after navigation
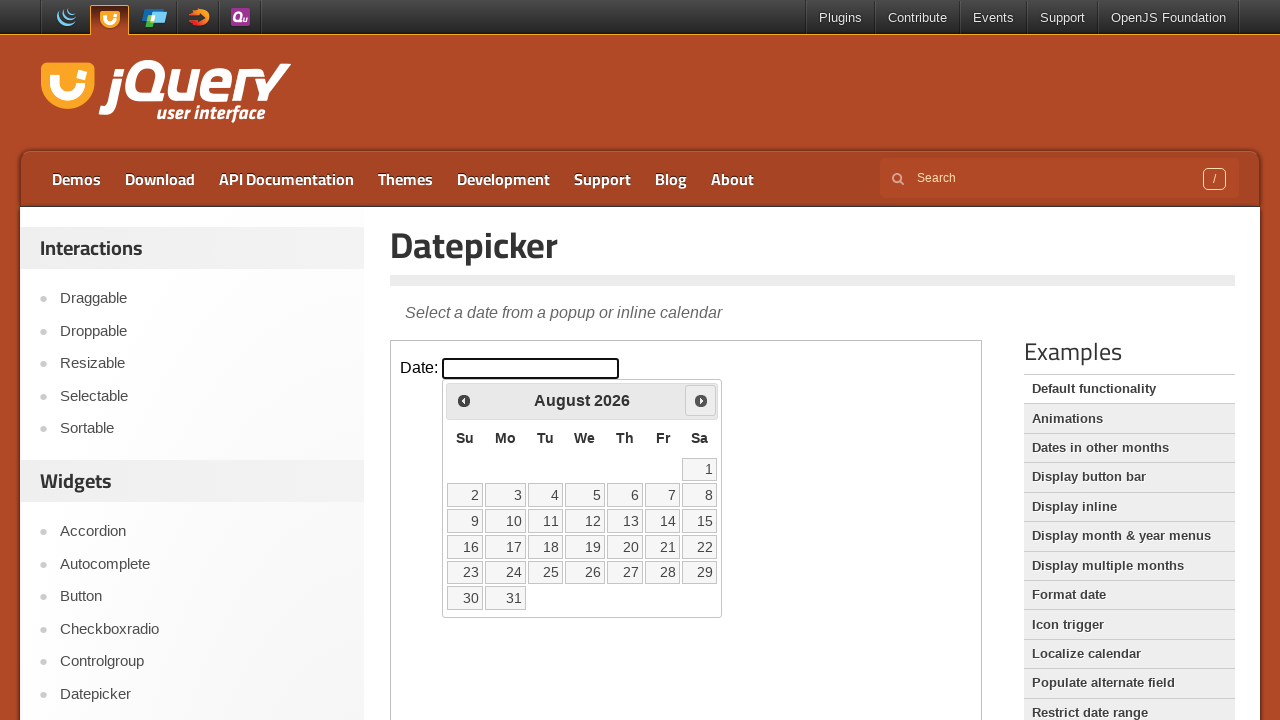

Retrieved current calendar date: August 2026
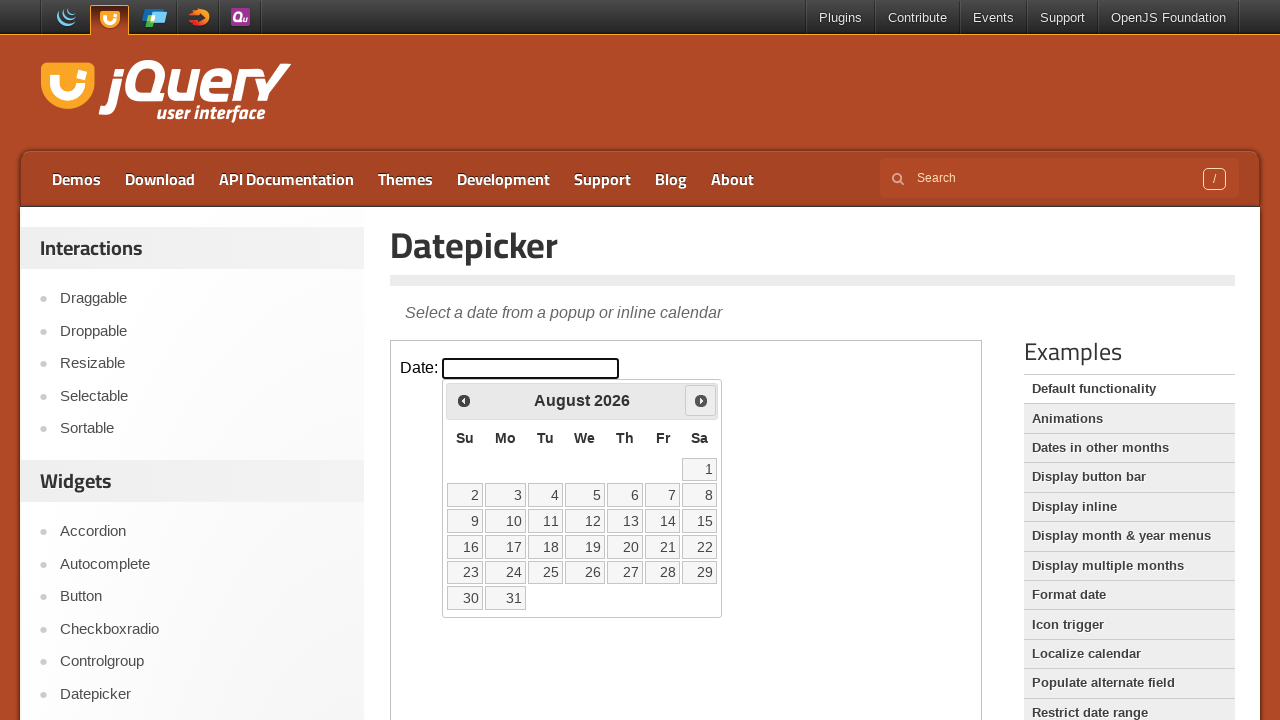

Clicked next month button to navigate calendar at (701, 400) on iframe.demo-frame >> internal:control=enter-frame >> #ui-datepicker-div .ui-date
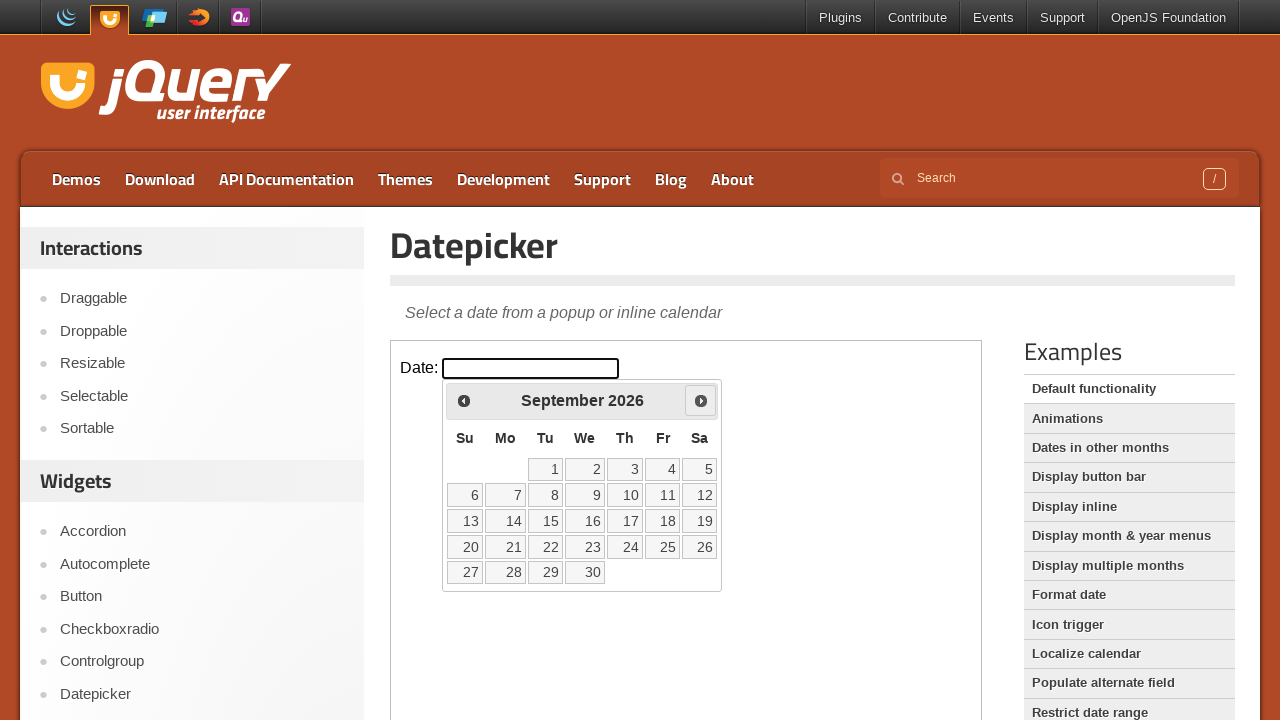

Waited for calendar to update after navigation
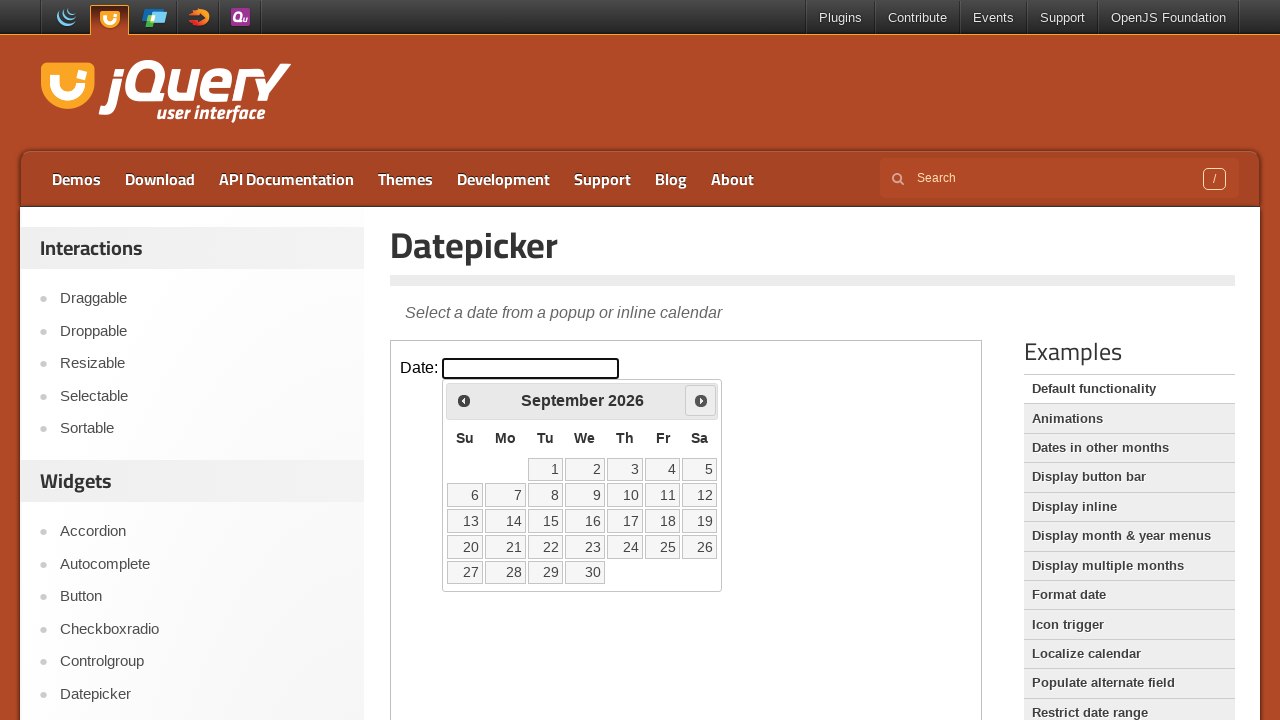

Retrieved current calendar date: September 2026
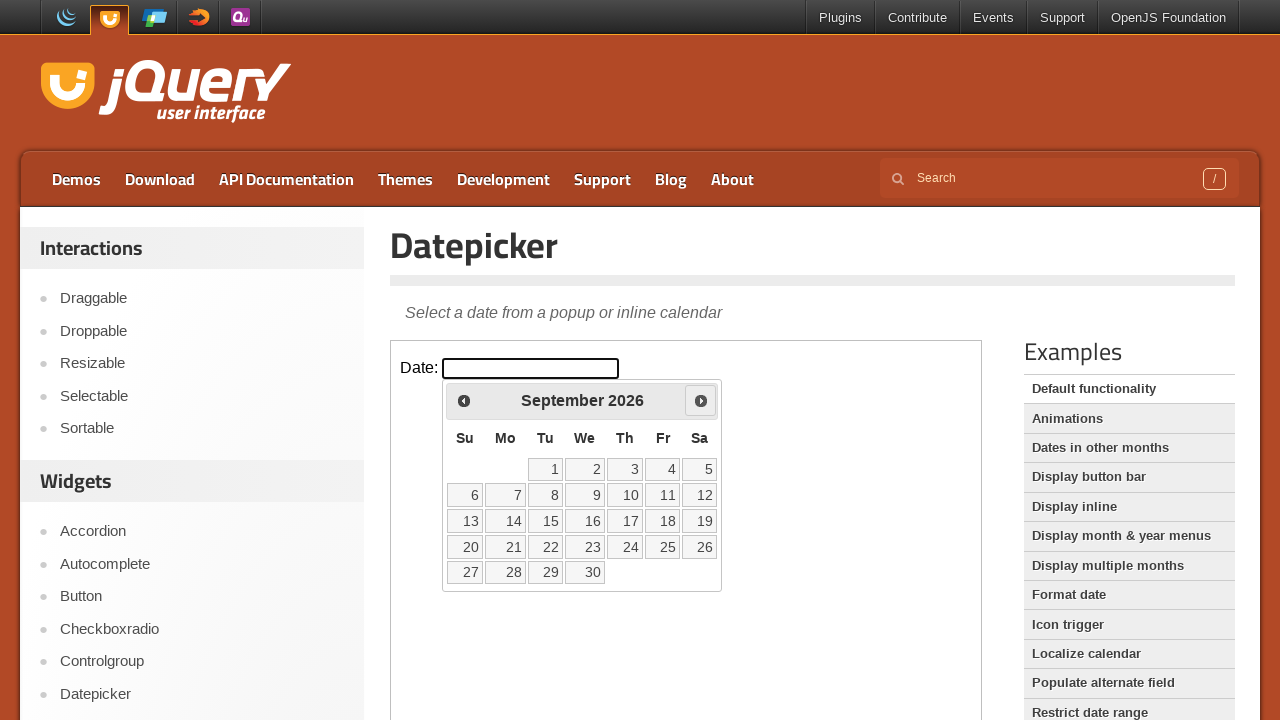

Clicked next month button to navigate calendar at (701, 400) on iframe.demo-frame >> internal:control=enter-frame >> #ui-datepicker-div .ui-date
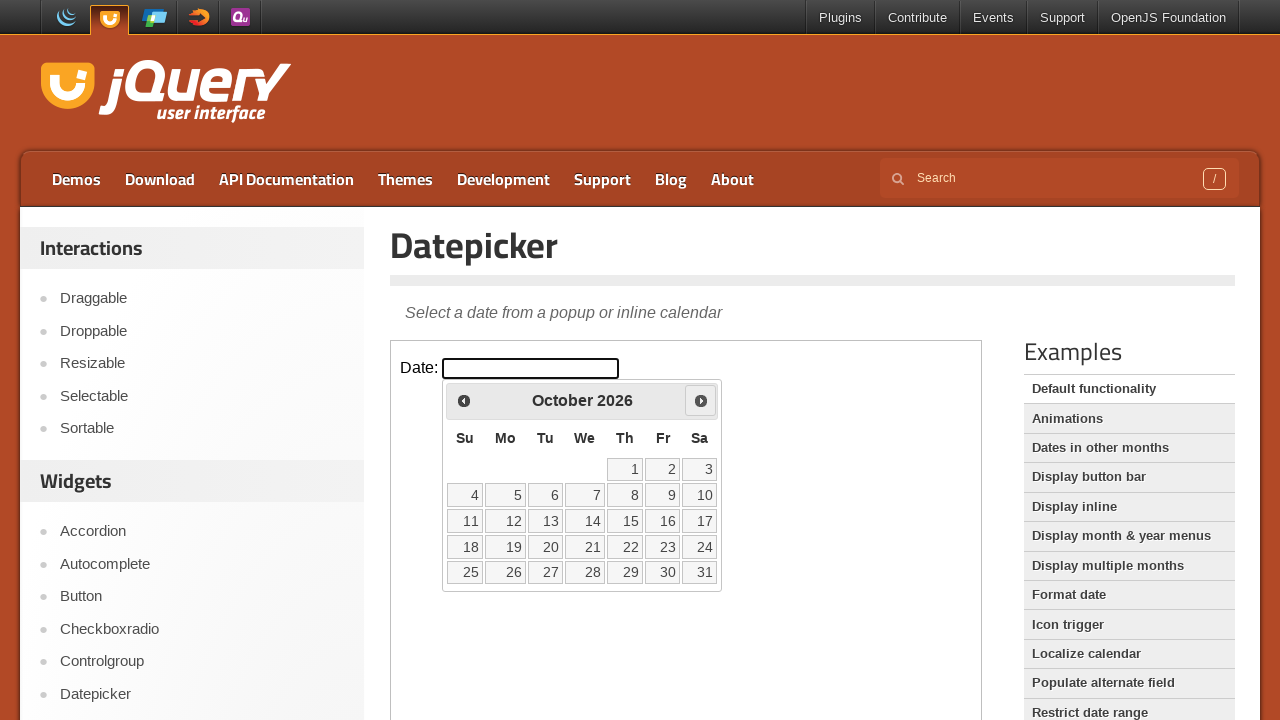

Waited for calendar to update after navigation
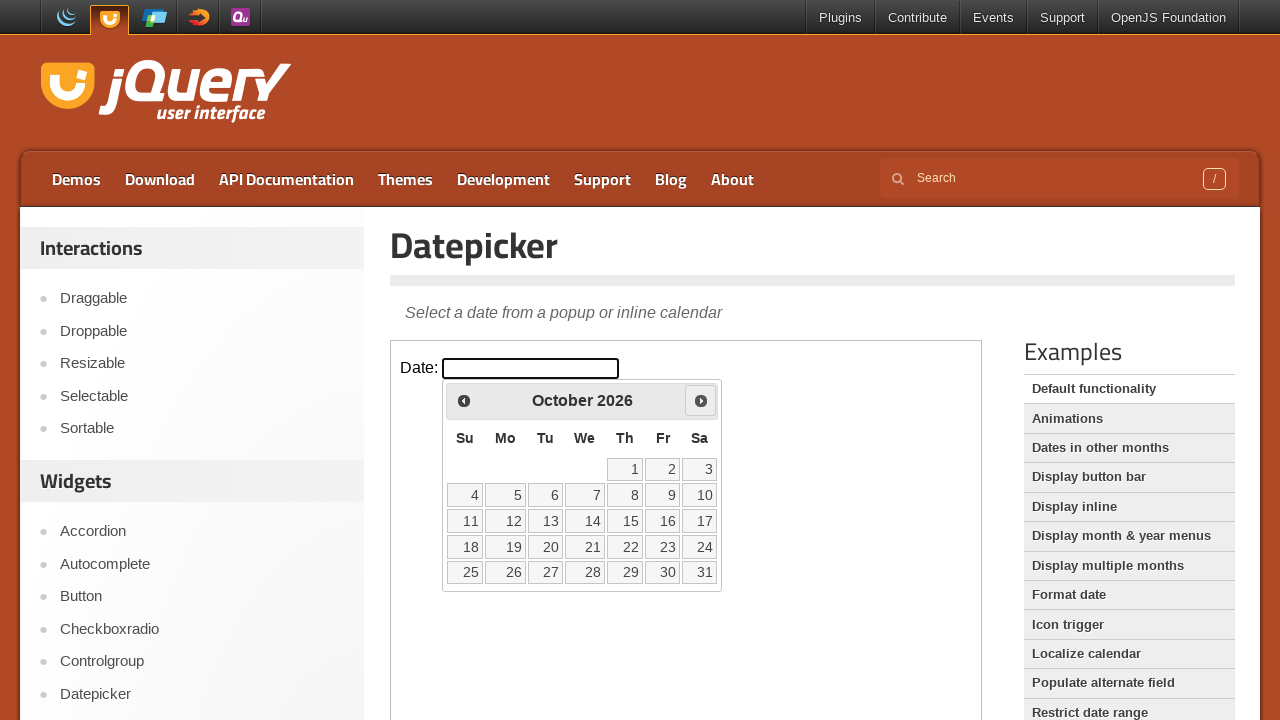

Retrieved current calendar date: October 2026
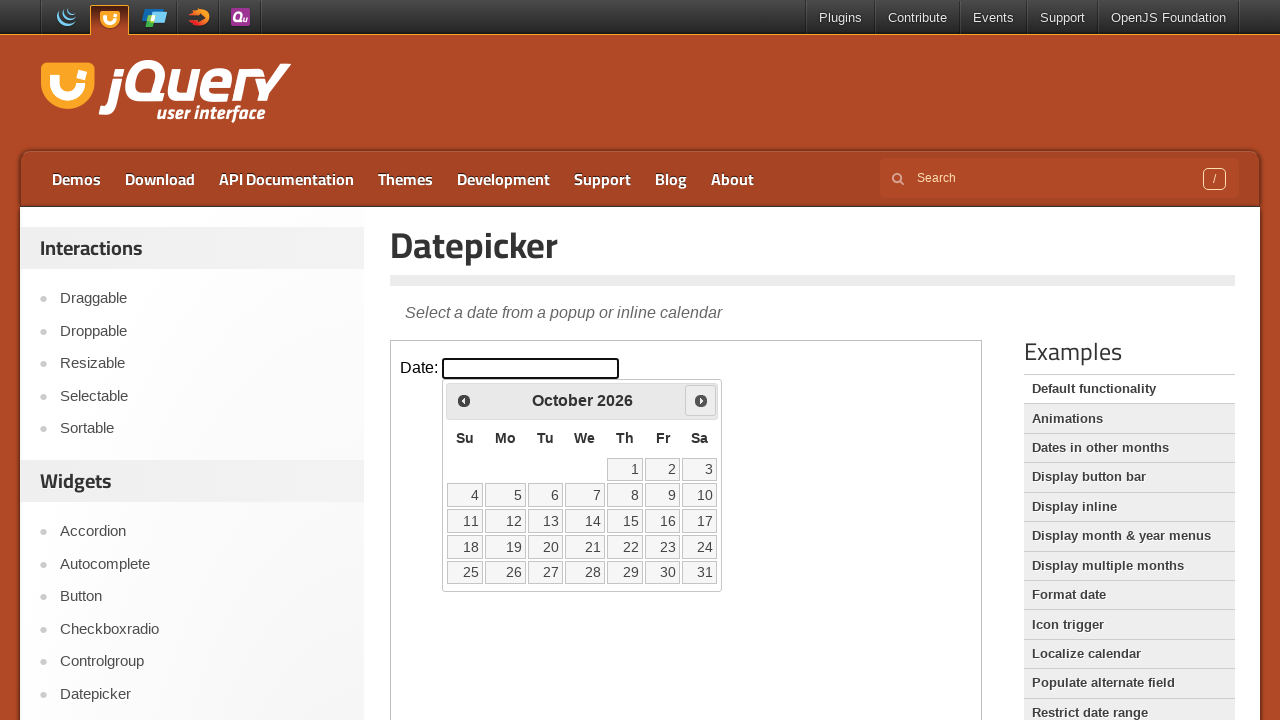

Clicked next month button to navigate calendar at (701, 400) on iframe.demo-frame >> internal:control=enter-frame >> #ui-datepicker-div .ui-date
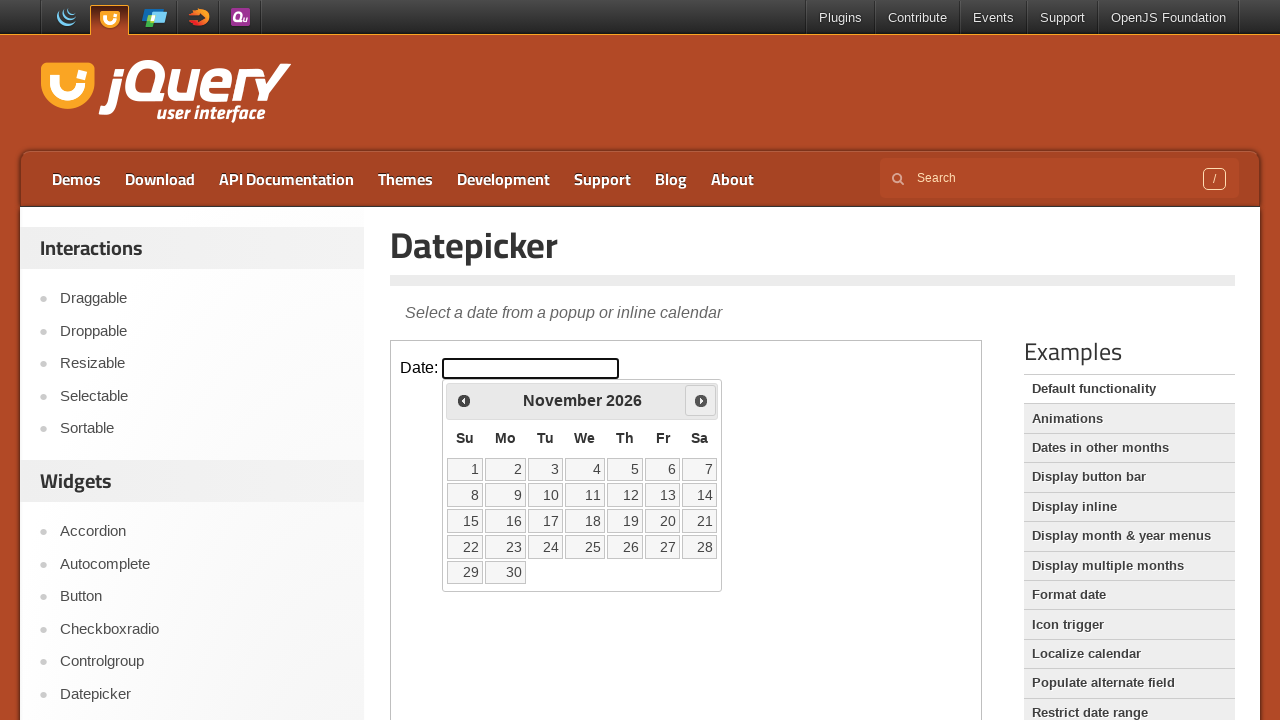

Waited for calendar to update after navigation
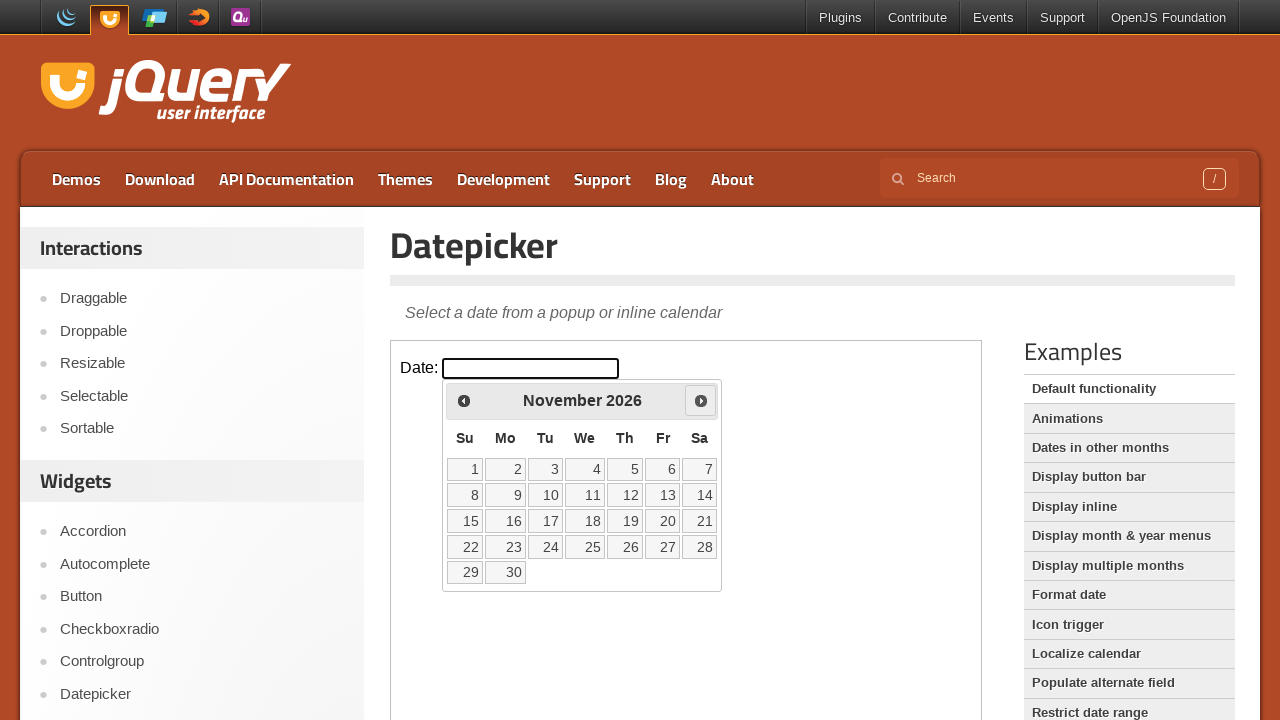

Retrieved current calendar date: November 2026
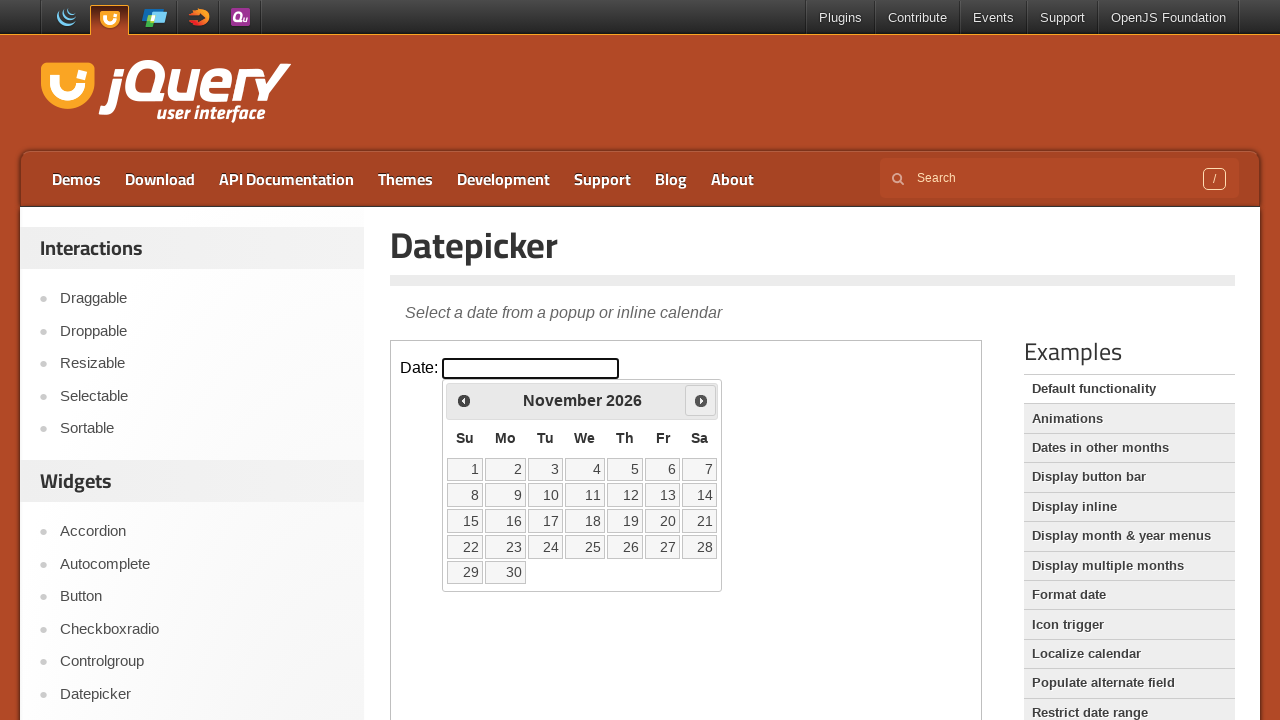

Clicked next month button to navigate calendar at (701, 400) on iframe.demo-frame >> internal:control=enter-frame >> #ui-datepicker-div .ui-date
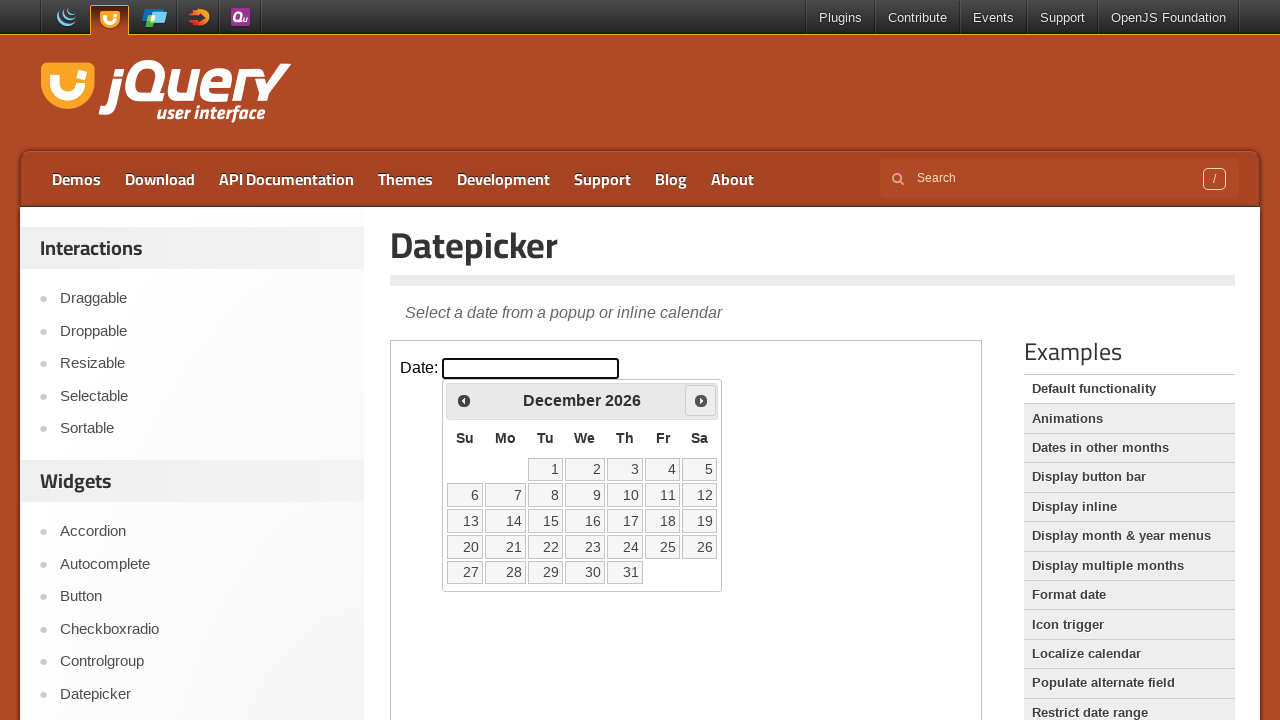

Waited for calendar to update after navigation
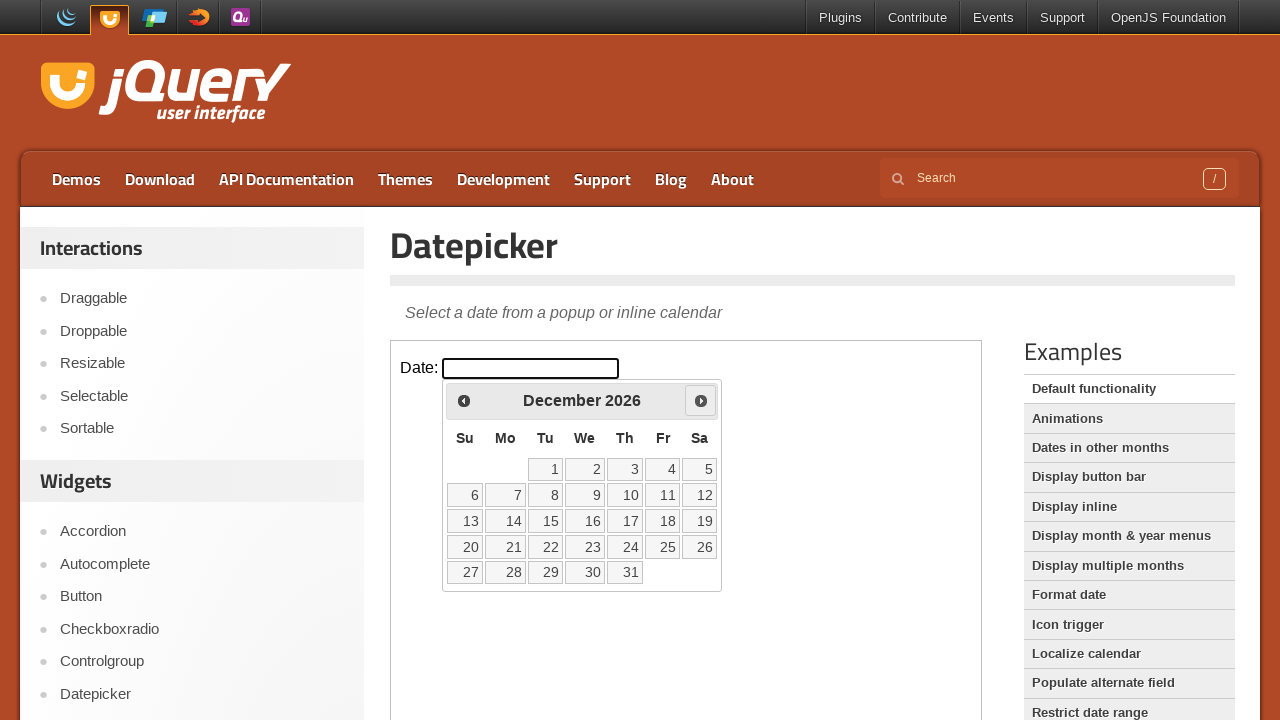

Retrieved current calendar date: December 2026
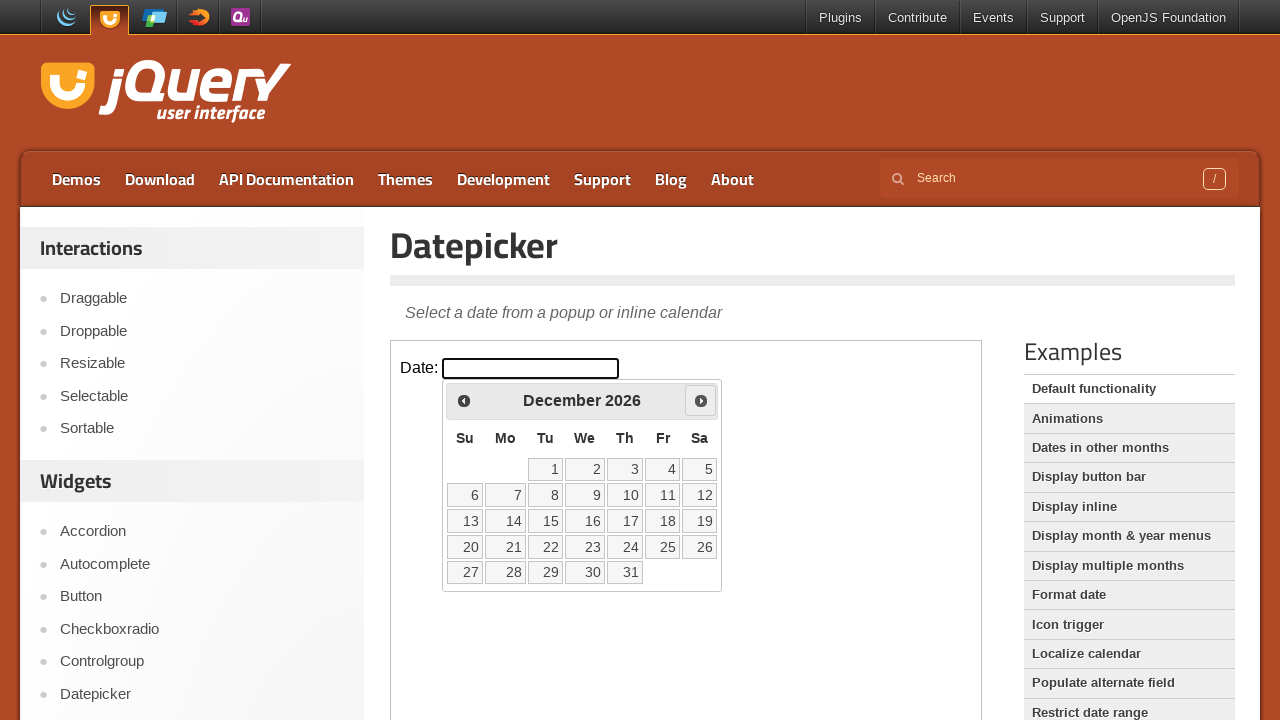

Clicked next month button to navigate calendar at (701, 400) on iframe.demo-frame >> internal:control=enter-frame >> #ui-datepicker-div .ui-date
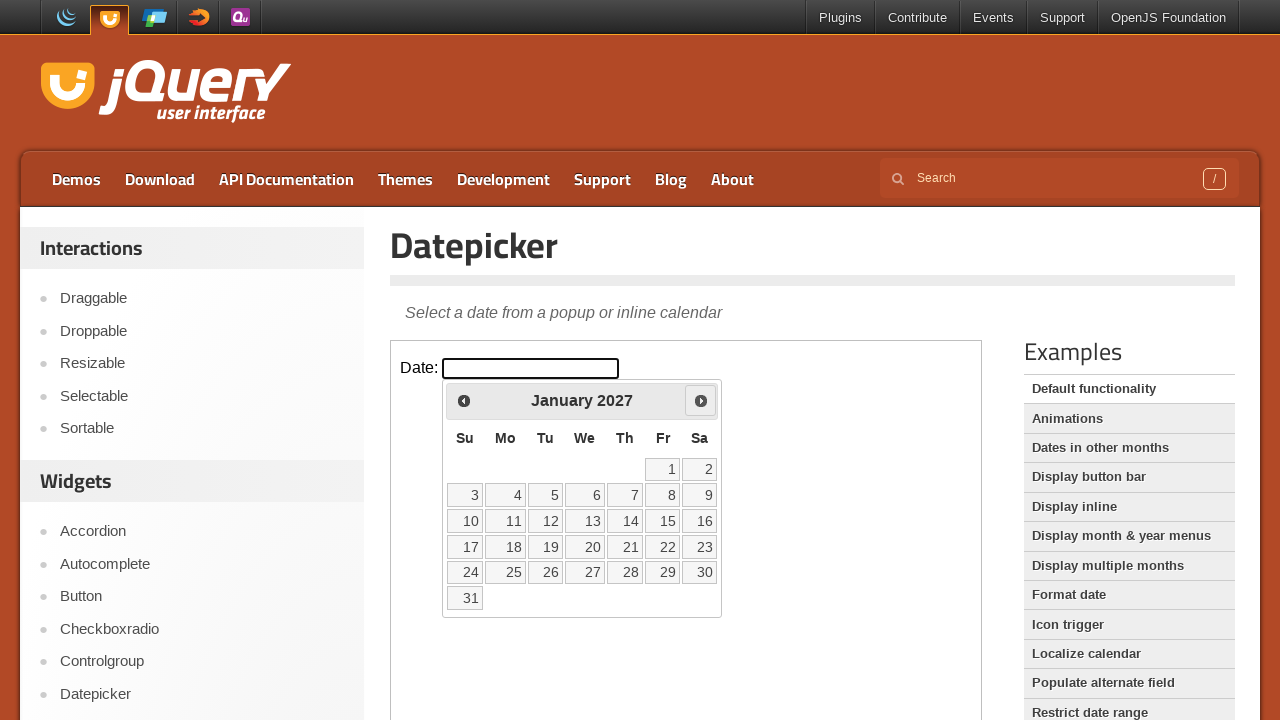

Waited for calendar to update after navigation
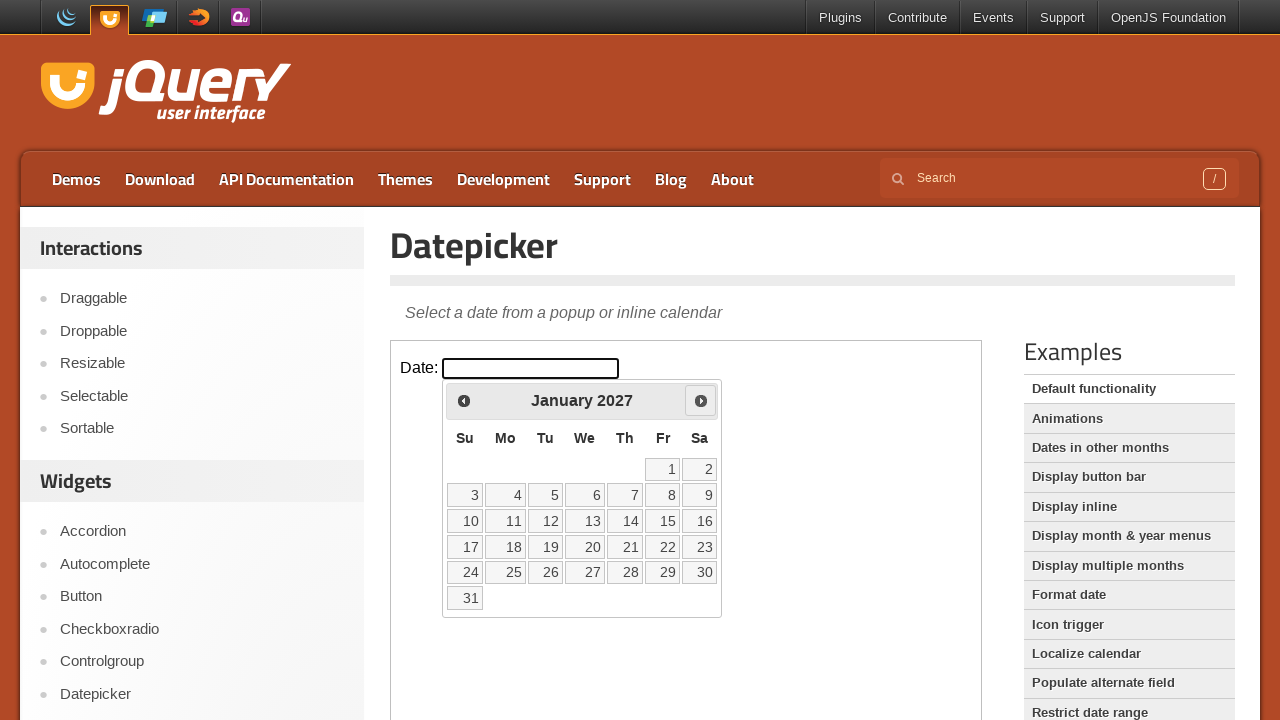

Retrieved current calendar date: January 2027
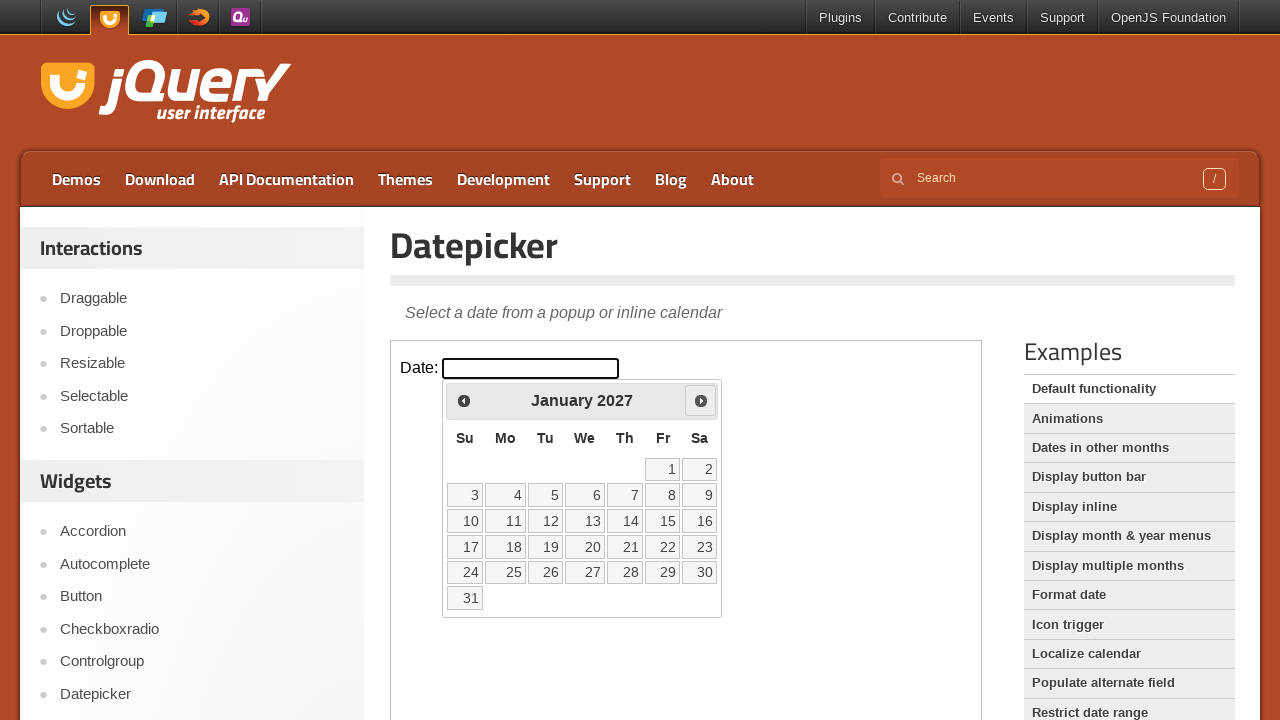

Clicked next month button to navigate calendar at (701, 400) on iframe.demo-frame >> internal:control=enter-frame >> #ui-datepicker-div .ui-date
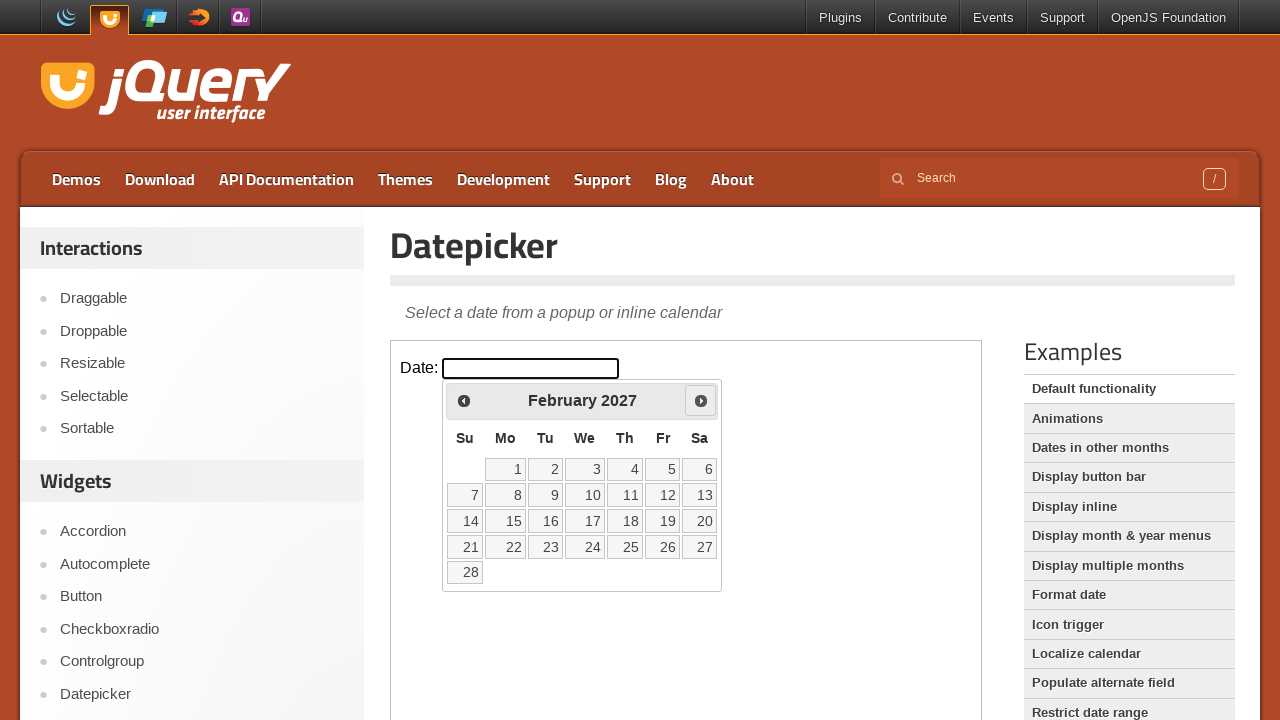

Waited for calendar to update after navigation
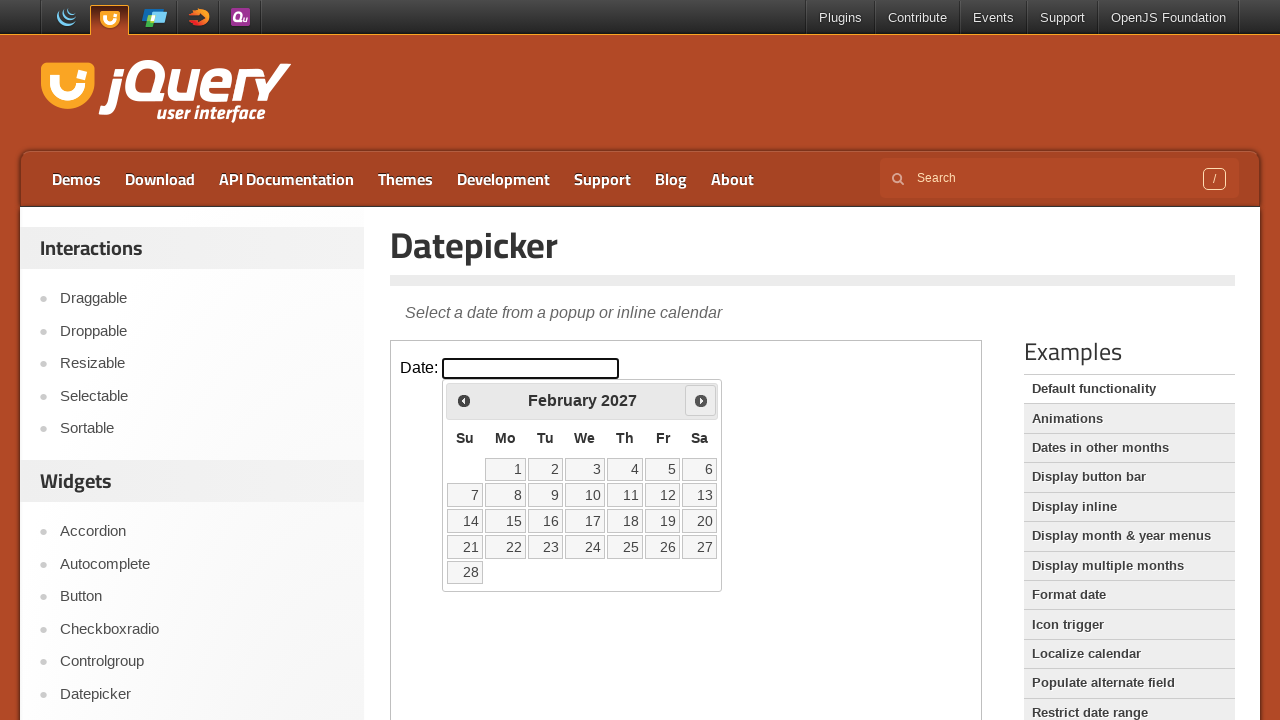

Retrieved current calendar date: February 2027
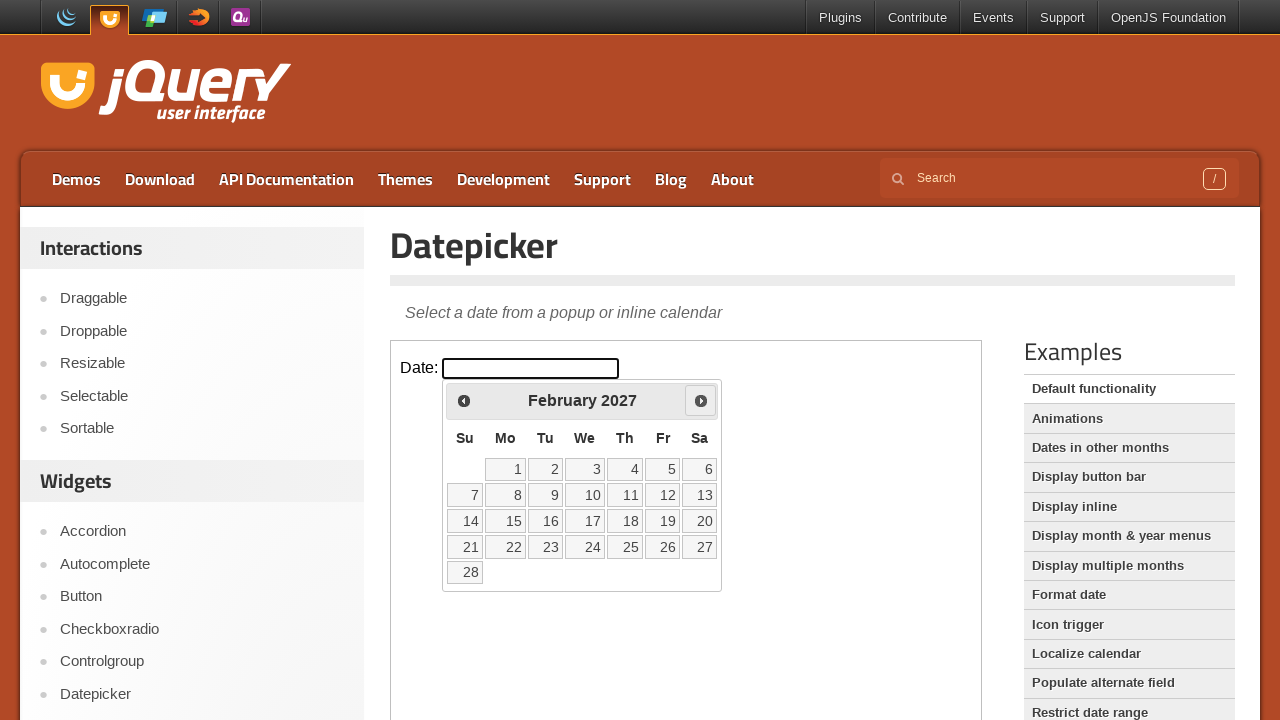

Clicked next month button to navigate calendar at (701, 400) on iframe.demo-frame >> internal:control=enter-frame >> #ui-datepicker-div .ui-date
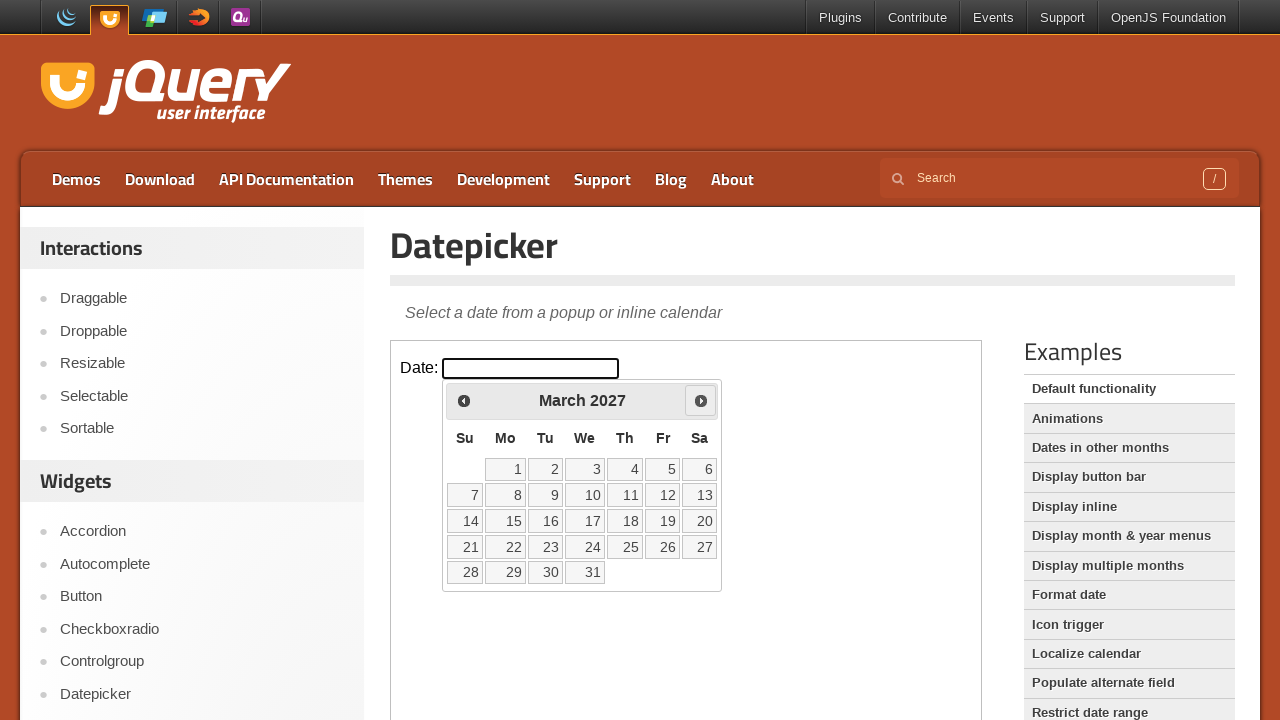

Waited for calendar to update after navigation
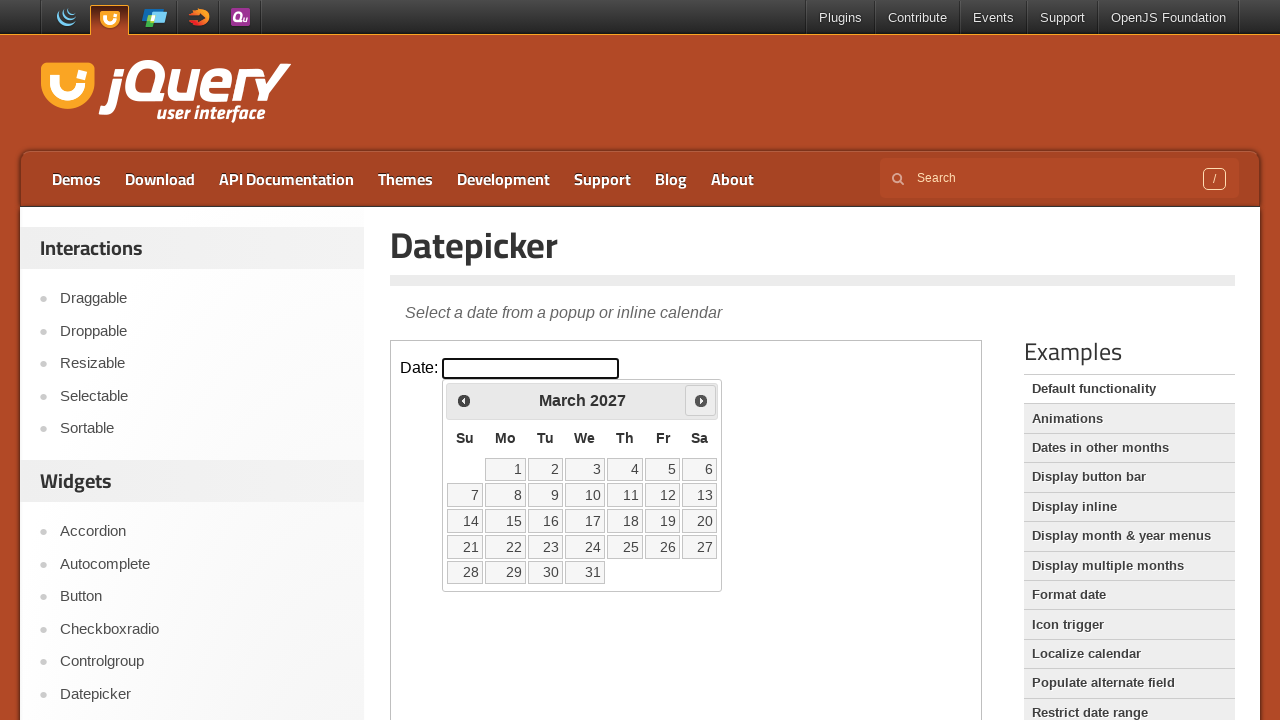

Retrieved current calendar date: March 2027
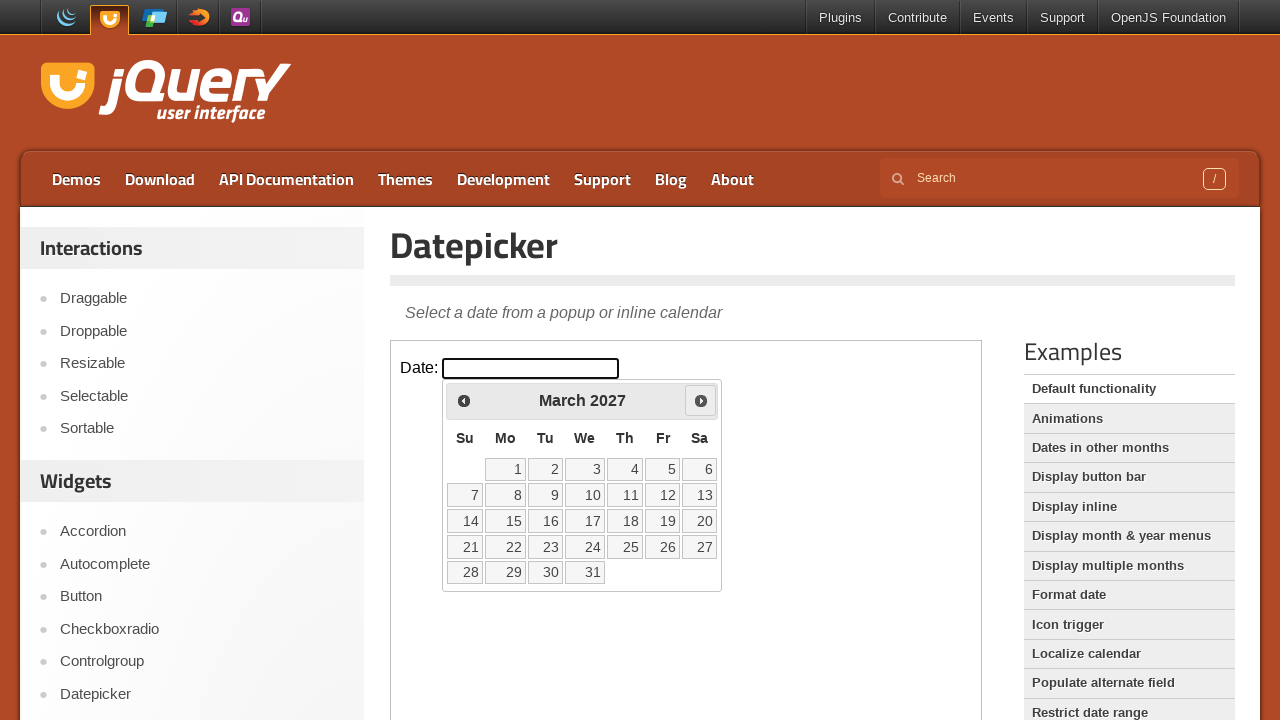

Clicked next month button to navigate calendar at (701, 400) on iframe.demo-frame >> internal:control=enter-frame >> #ui-datepicker-div .ui-date
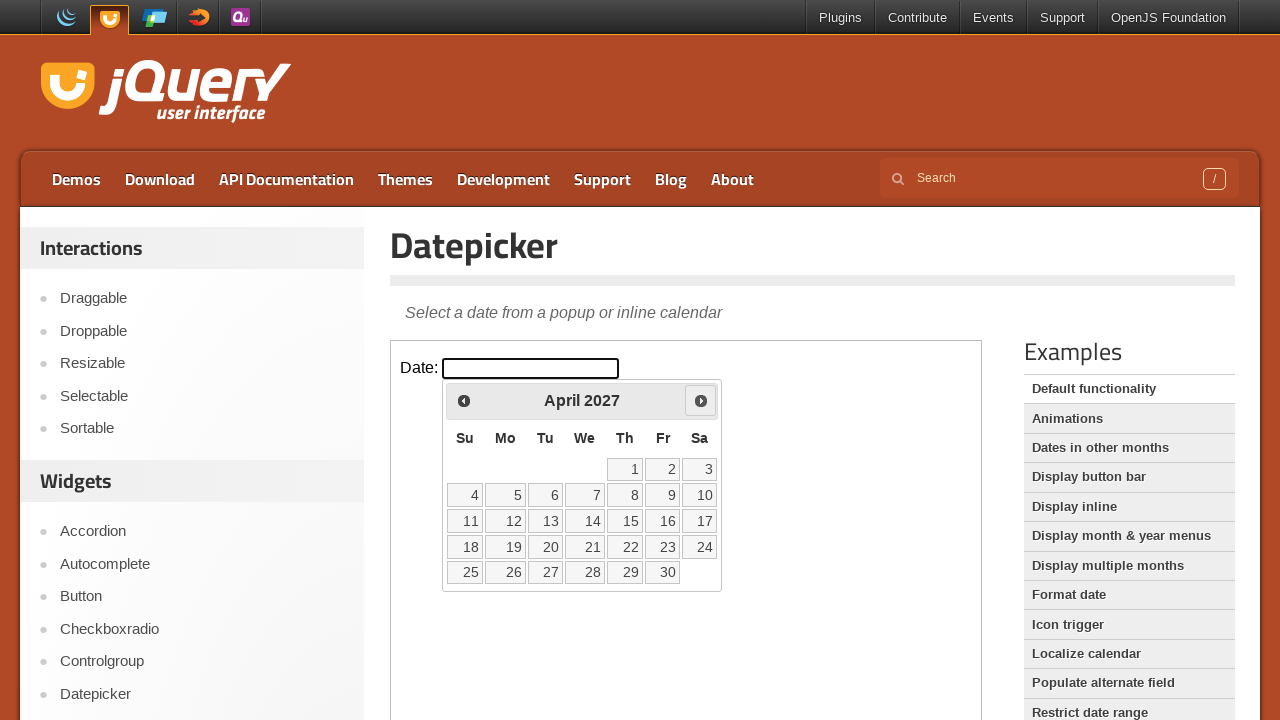

Waited for calendar to update after navigation
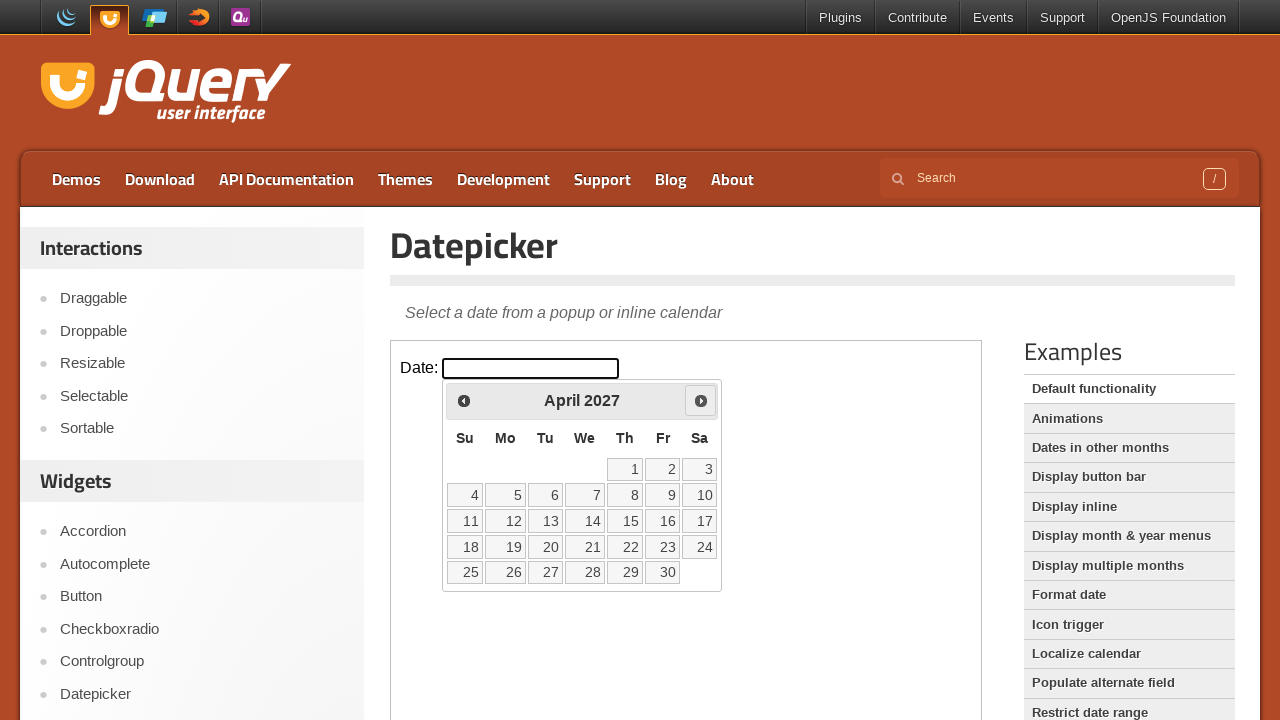

Retrieved current calendar date: April 2027
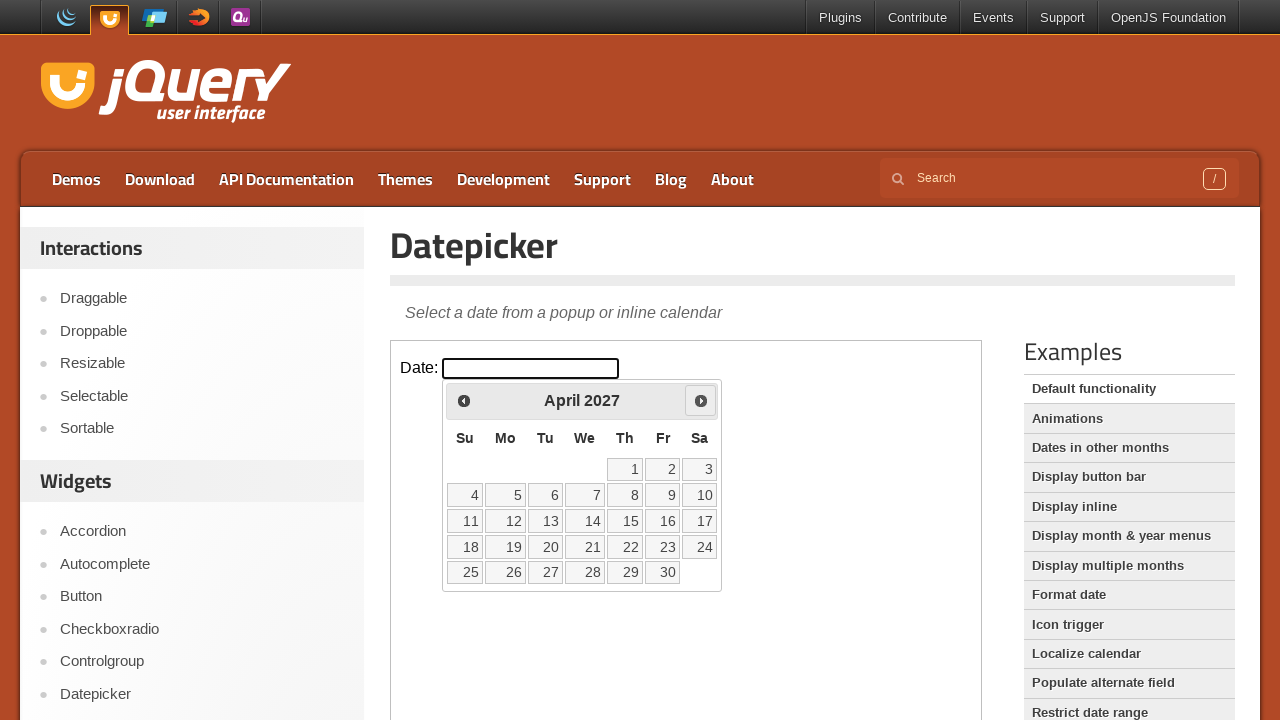

Clicked next month button to navigate calendar at (701, 400) on iframe.demo-frame >> internal:control=enter-frame >> #ui-datepicker-div .ui-date
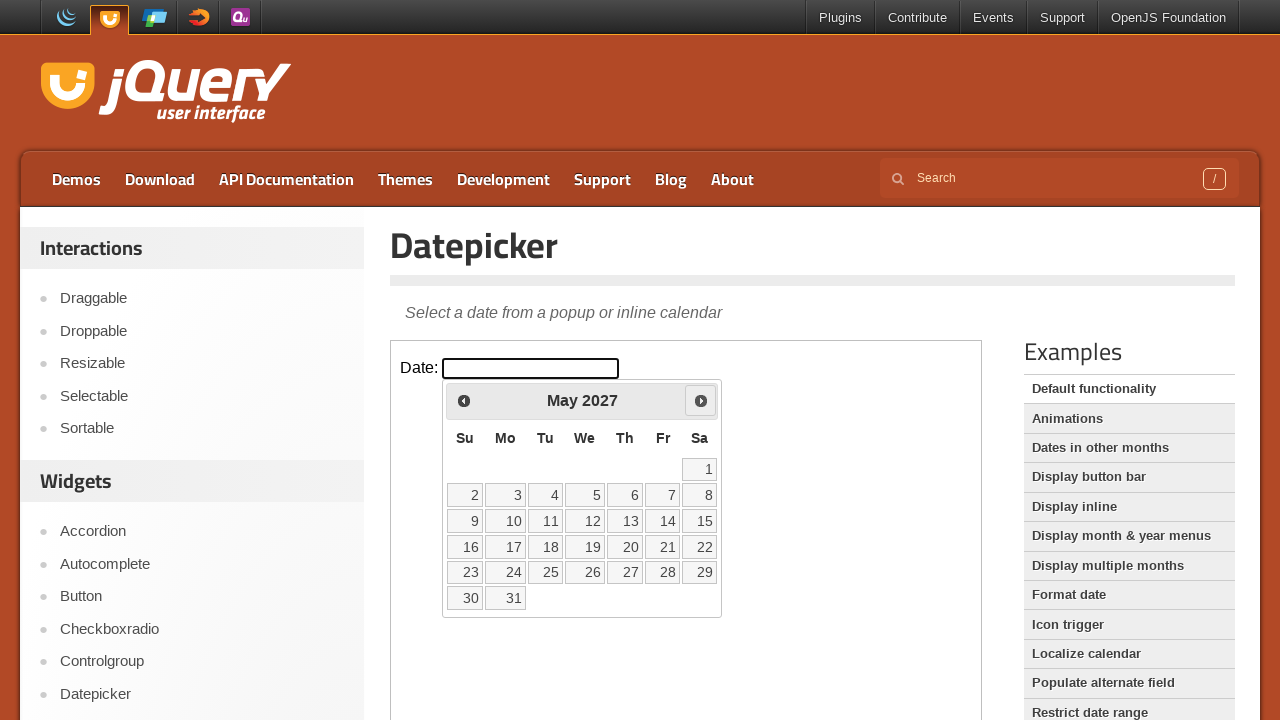

Waited for calendar to update after navigation
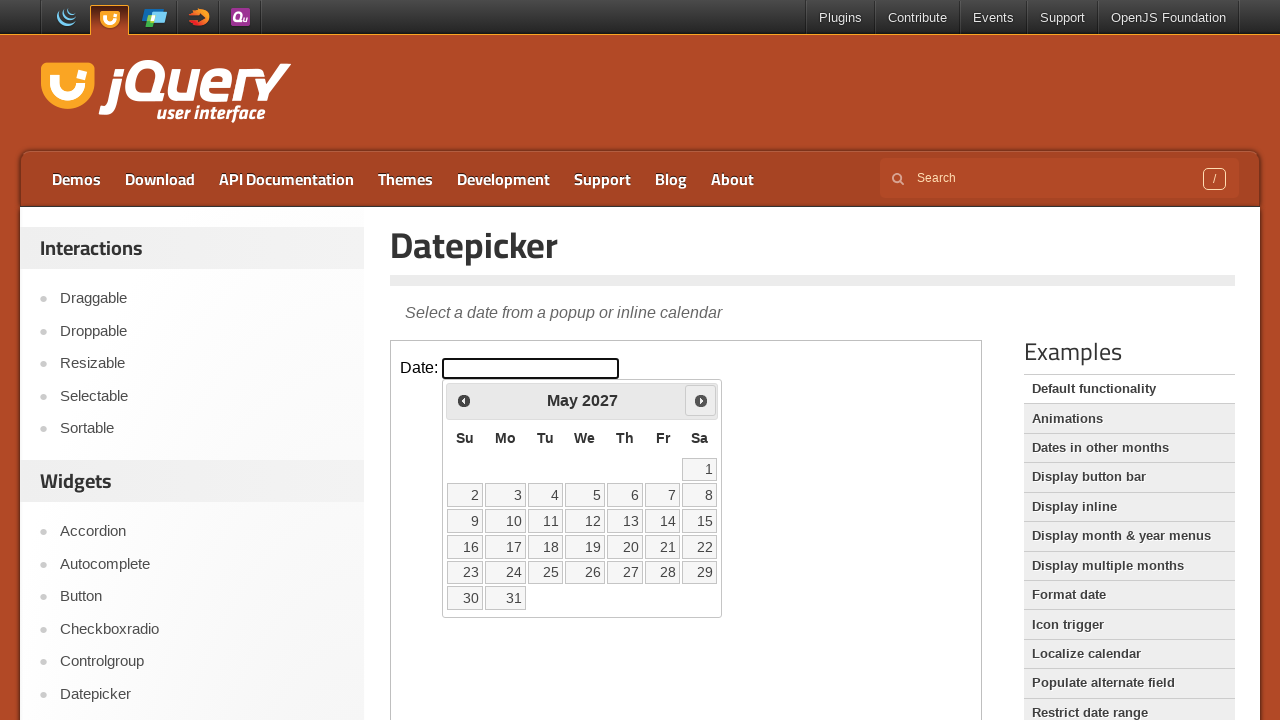

Retrieved current calendar date: May 2027
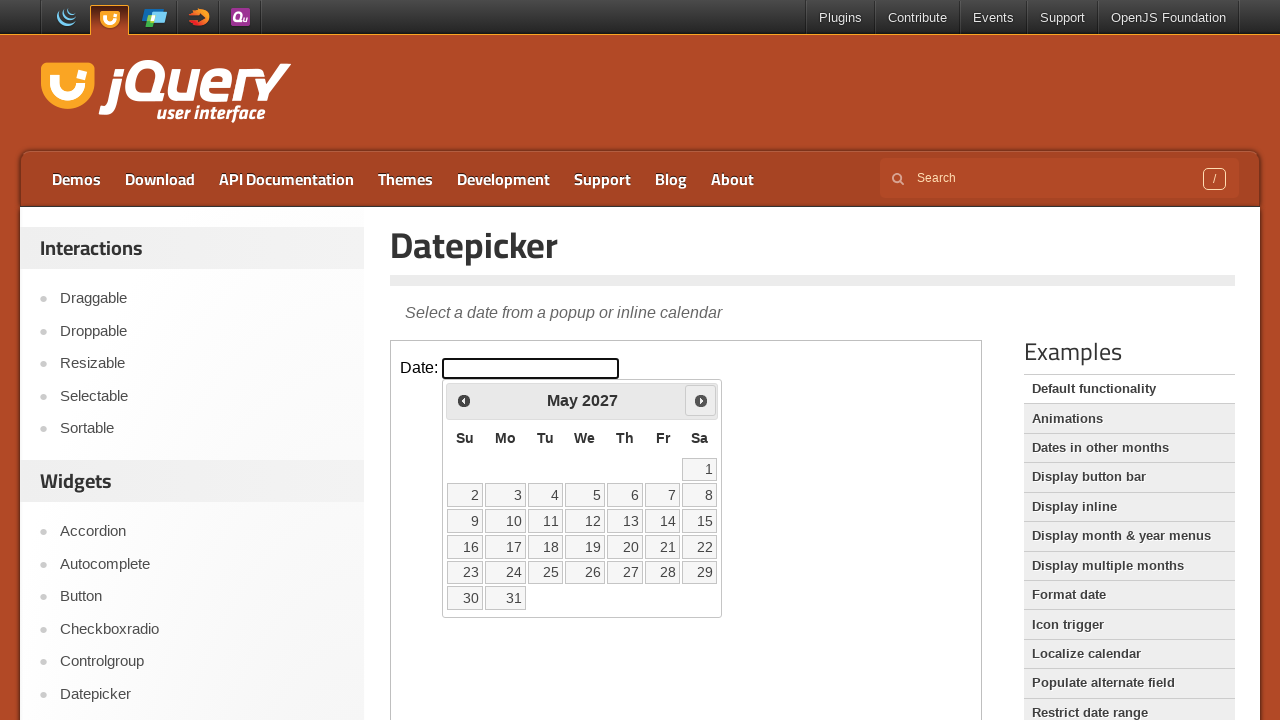

Clicked next month button to navigate calendar at (701, 400) on iframe.demo-frame >> internal:control=enter-frame >> #ui-datepicker-div .ui-date
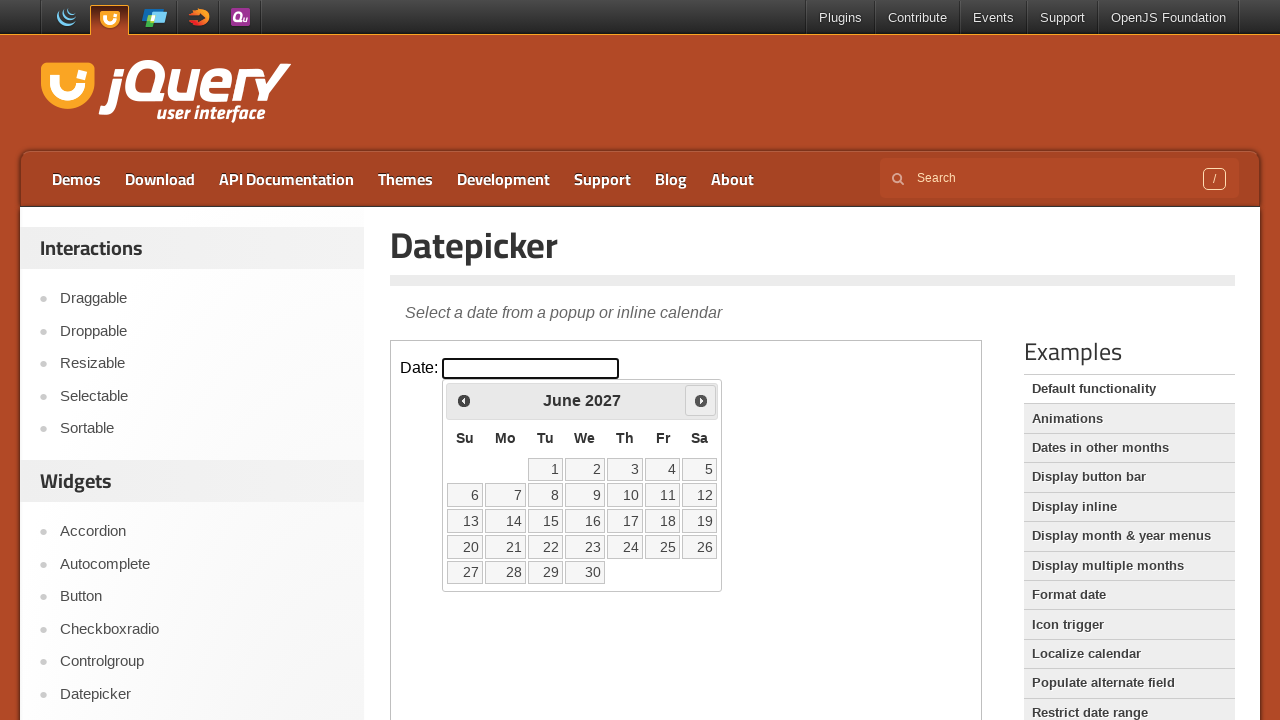

Waited for calendar to update after navigation
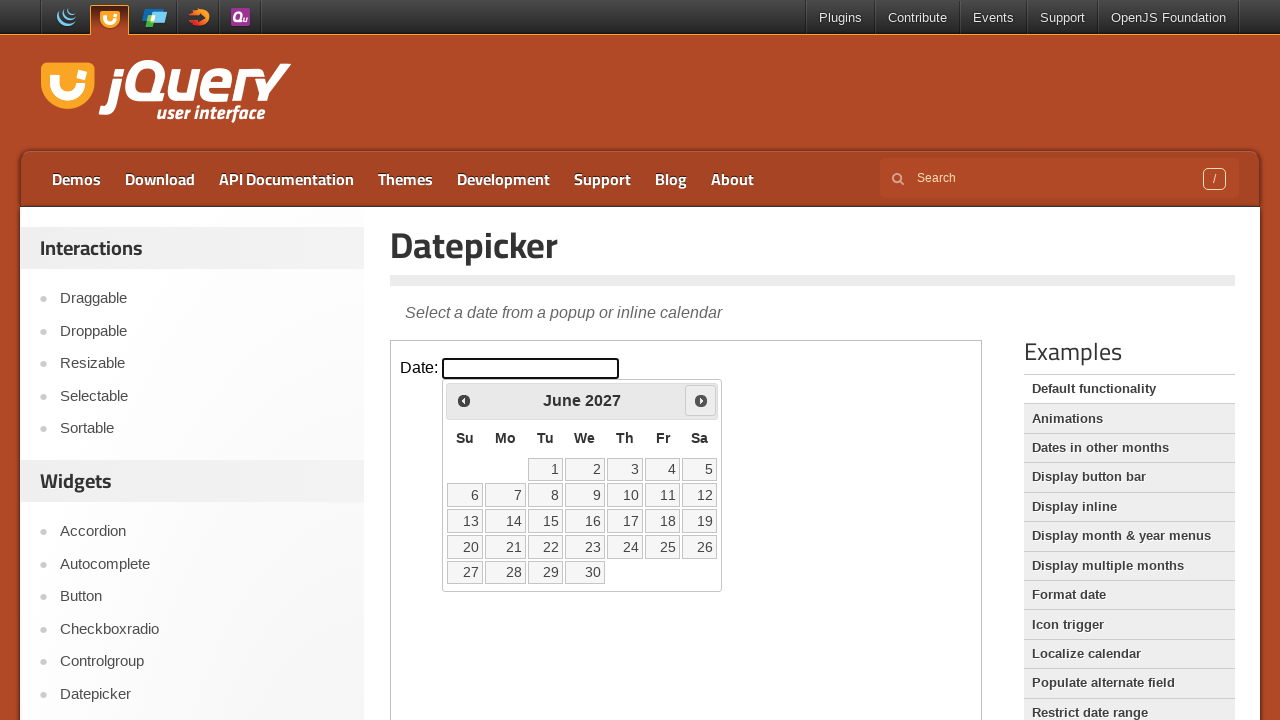

Retrieved current calendar date: June 2027
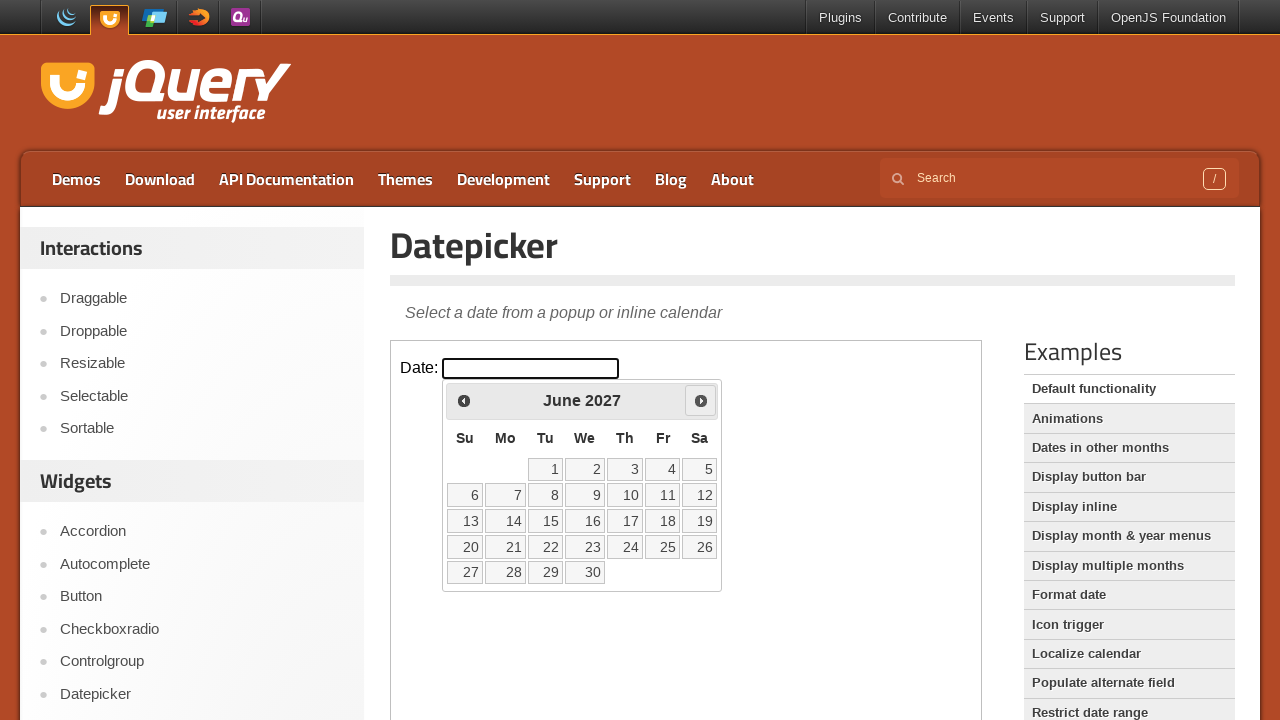

Clicked next month button to navigate calendar at (701, 400) on iframe.demo-frame >> internal:control=enter-frame >> #ui-datepicker-div .ui-date
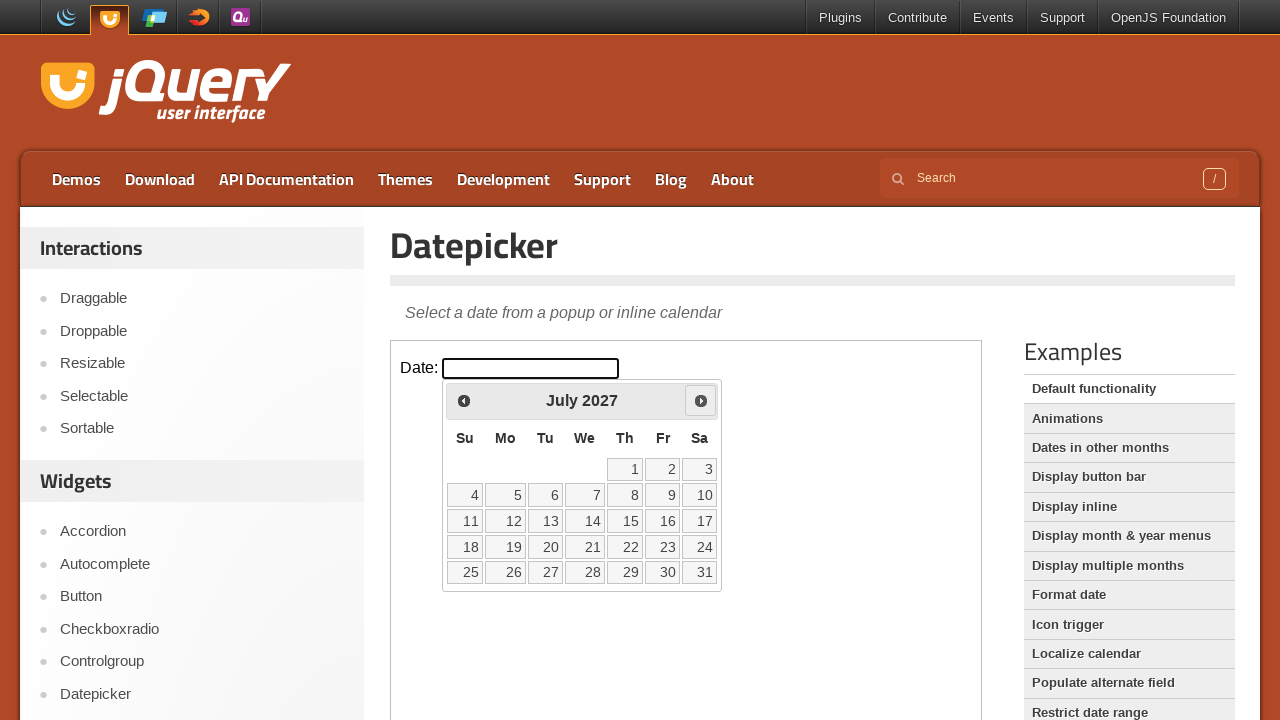

Waited for calendar to update after navigation
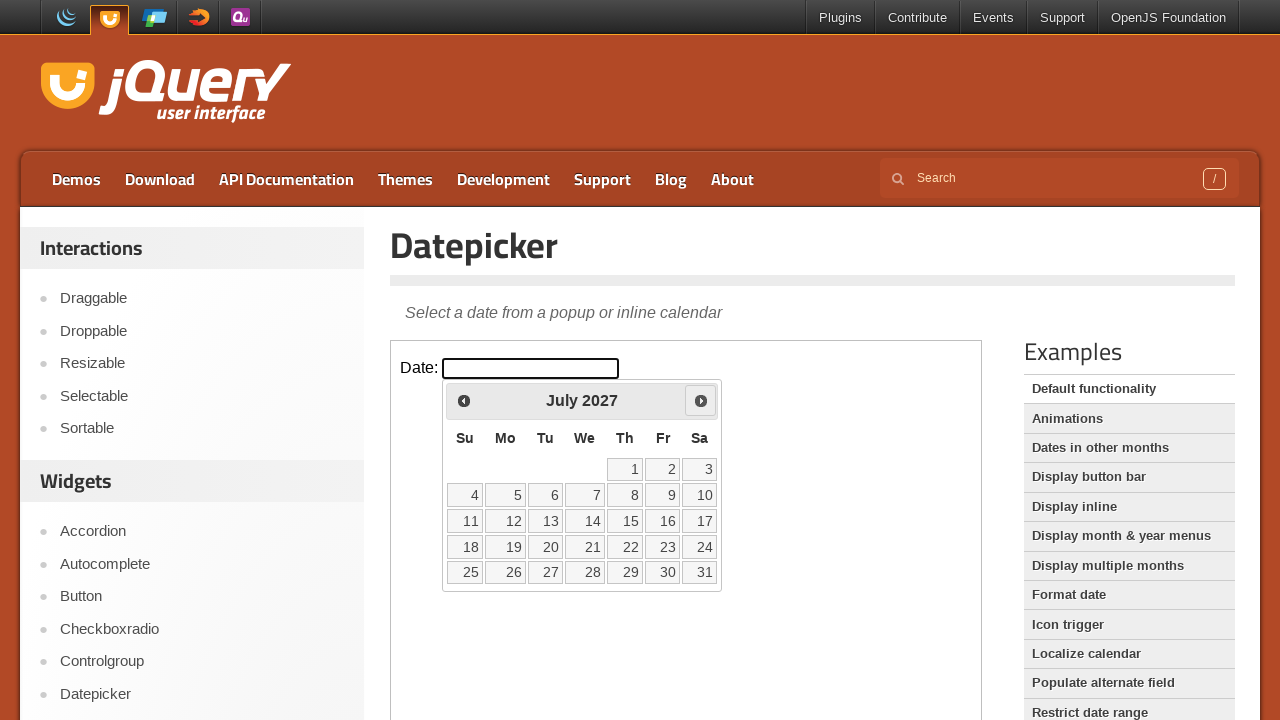

Retrieved current calendar date: July 2027
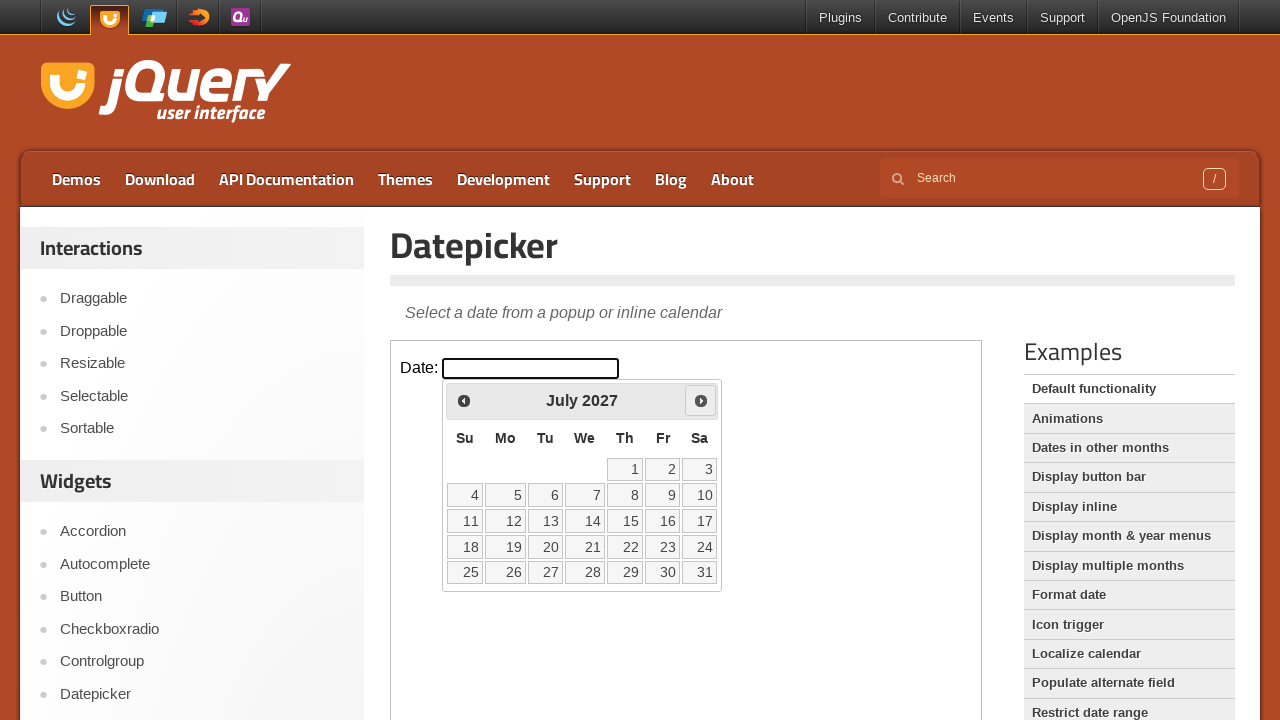

Clicked next month button to navigate calendar at (701, 400) on iframe.demo-frame >> internal:control=enter-frame >> #ui-datepicker-div .ui-date
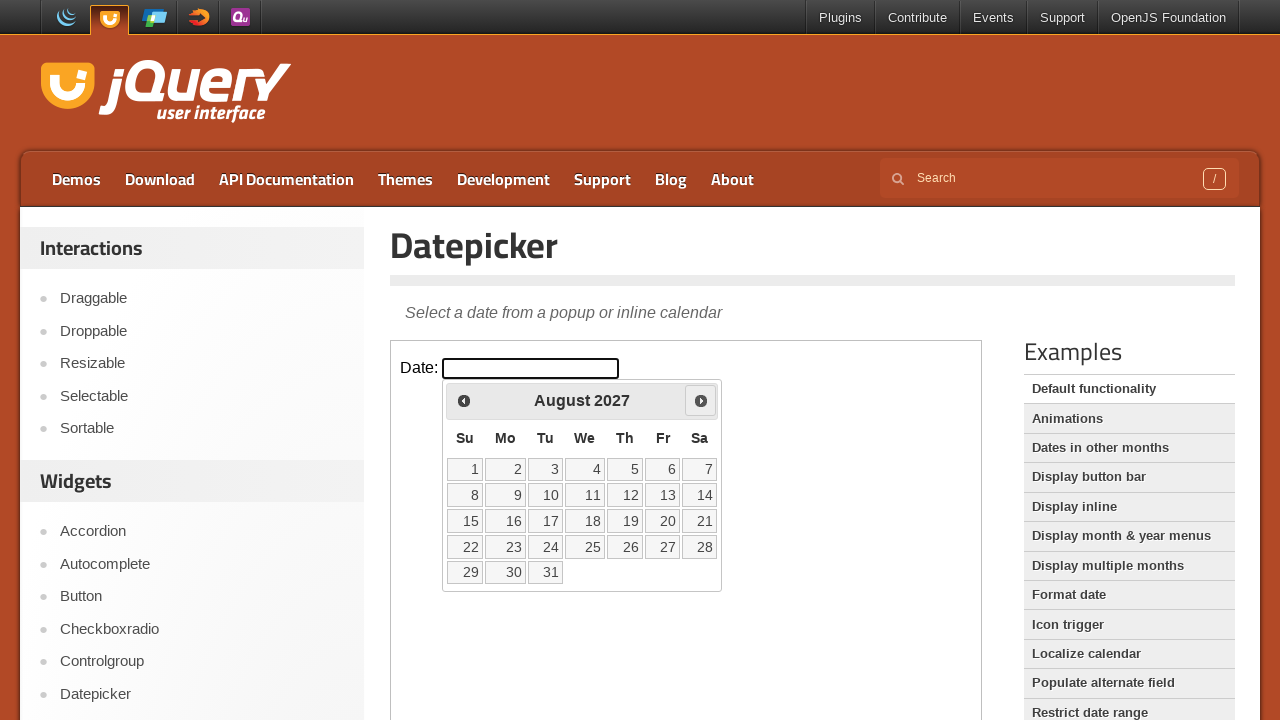

Waited for calendar to update after navigation
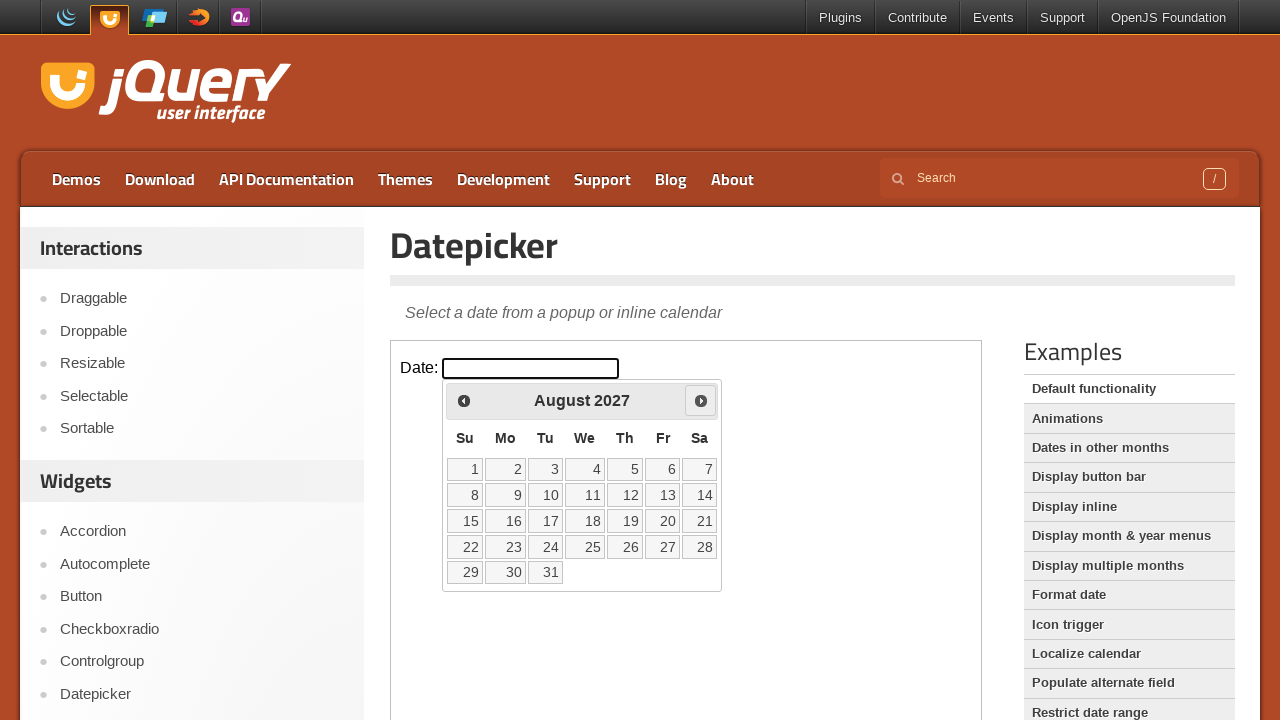

Retrieved current calendar date: August 2027
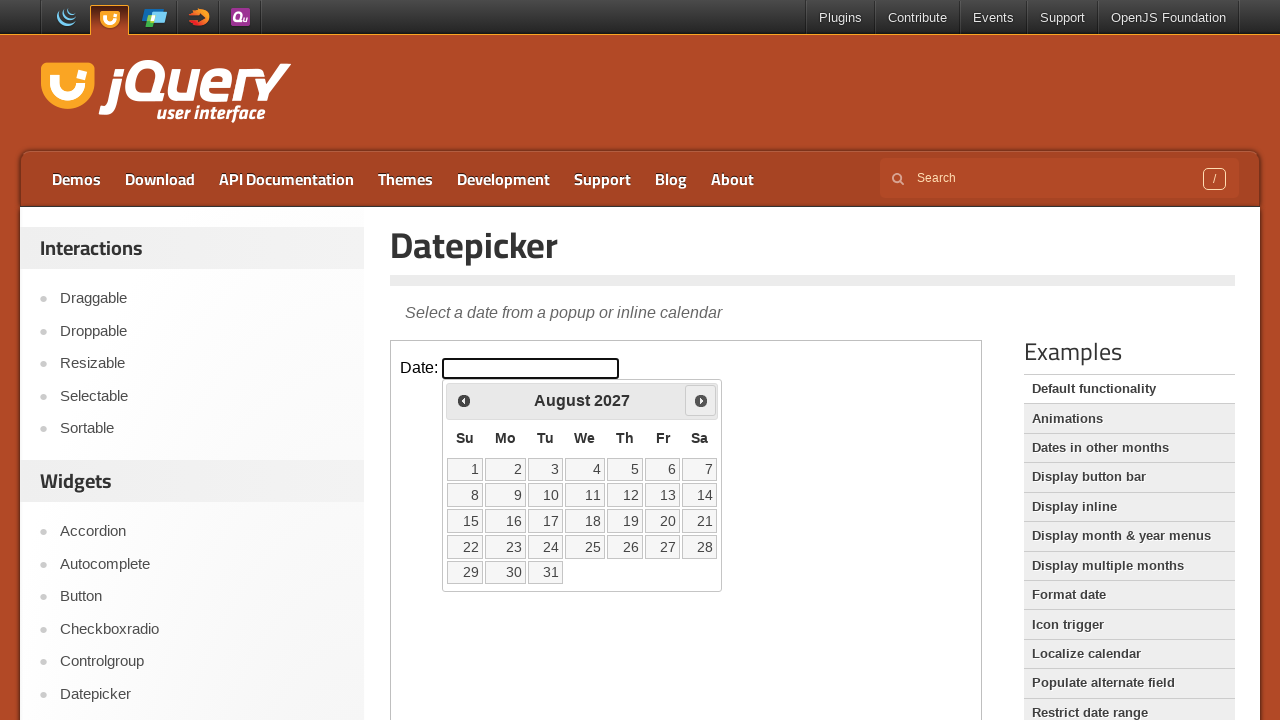

Clicked date 25 in the calendar to select August 25, 2027 at (585, 547) on iframe.demo-frame >> internal:control=enter-frame >> #ui-datepicker-div table tb
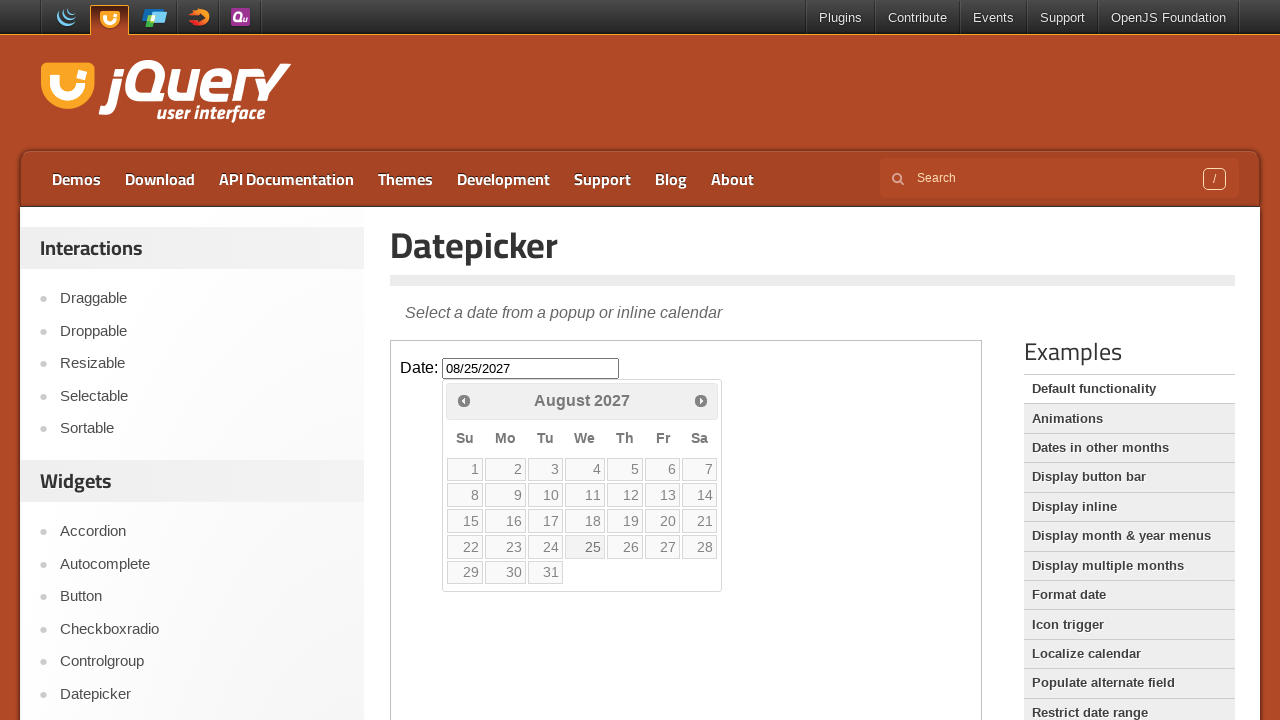

Waited for date selection to complete
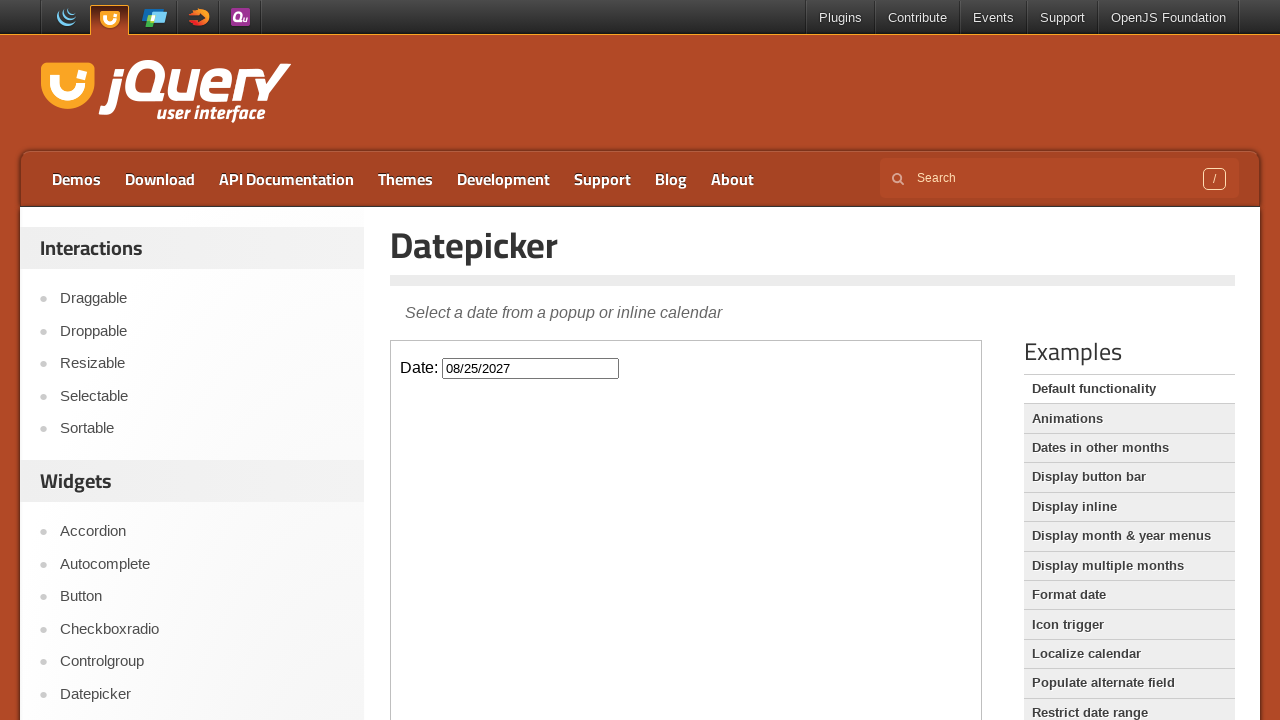

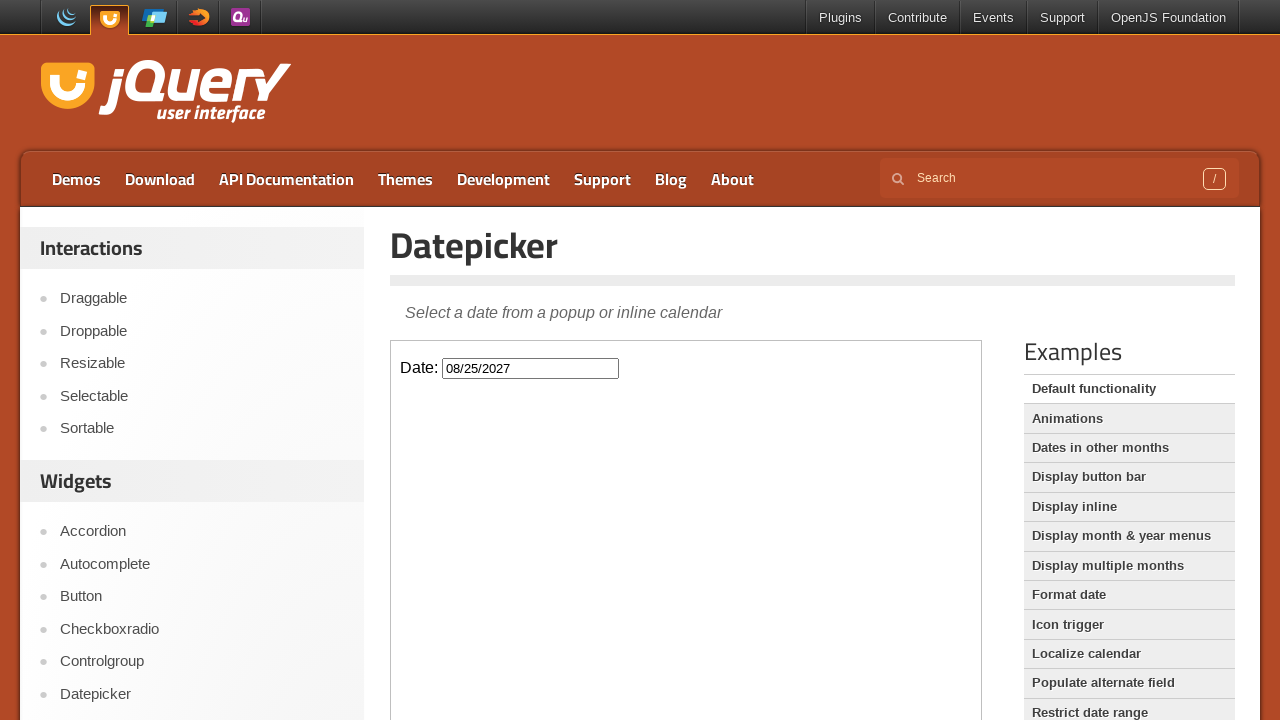